Tests a complete flight booking flow on BlazeMeter's demo site by selecting departure and arrival cities, choosing a flight, filling out passenger and payment information, and completing the purchase.

Starting URL: https://blazedemo.com/

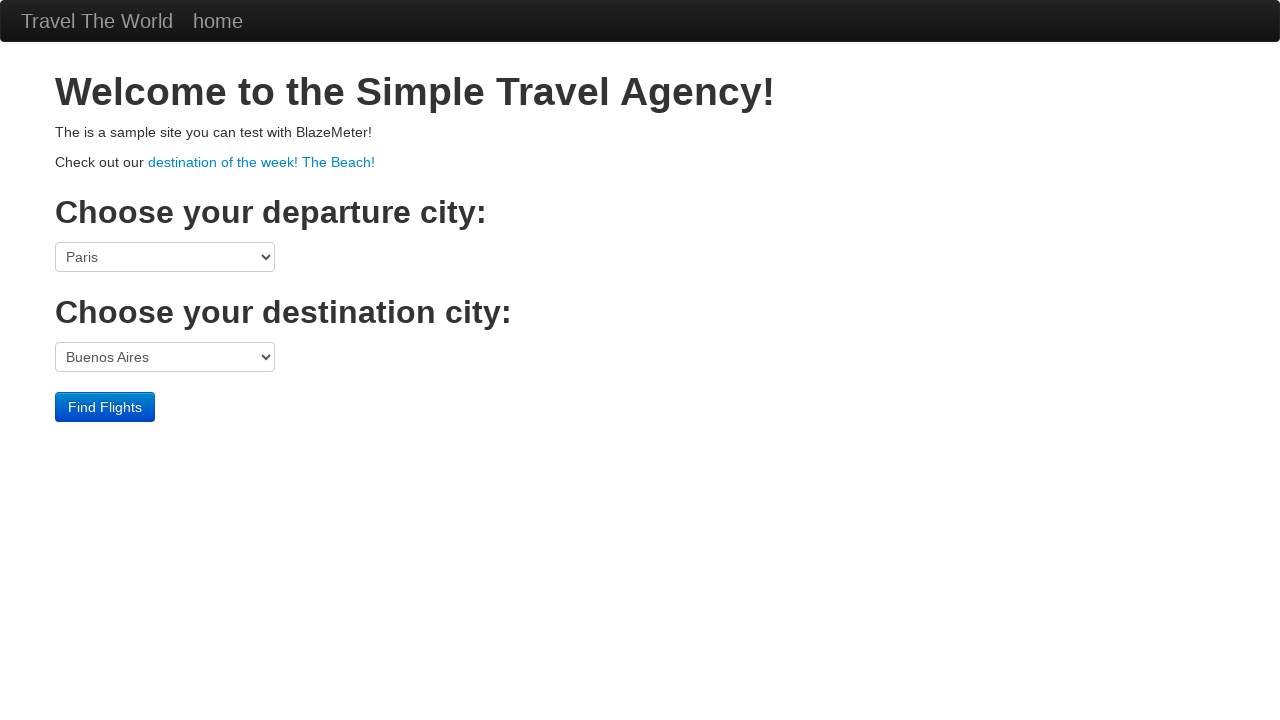

Set viewport size to 1313x1080
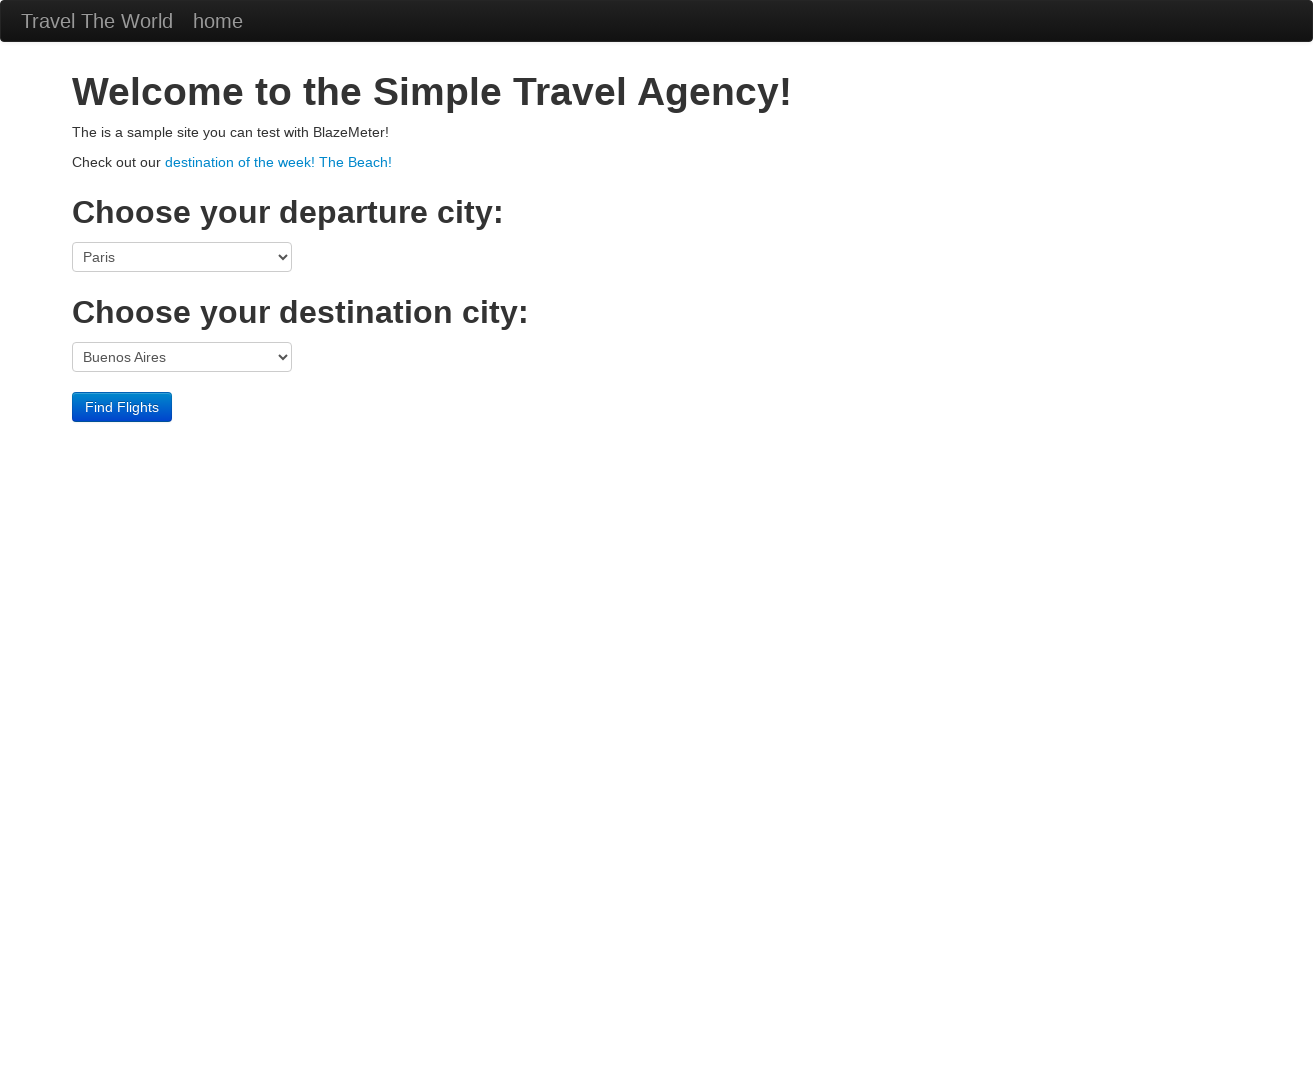

Clicked departure city dropdown at (182, 257) on select[name='fromPort']
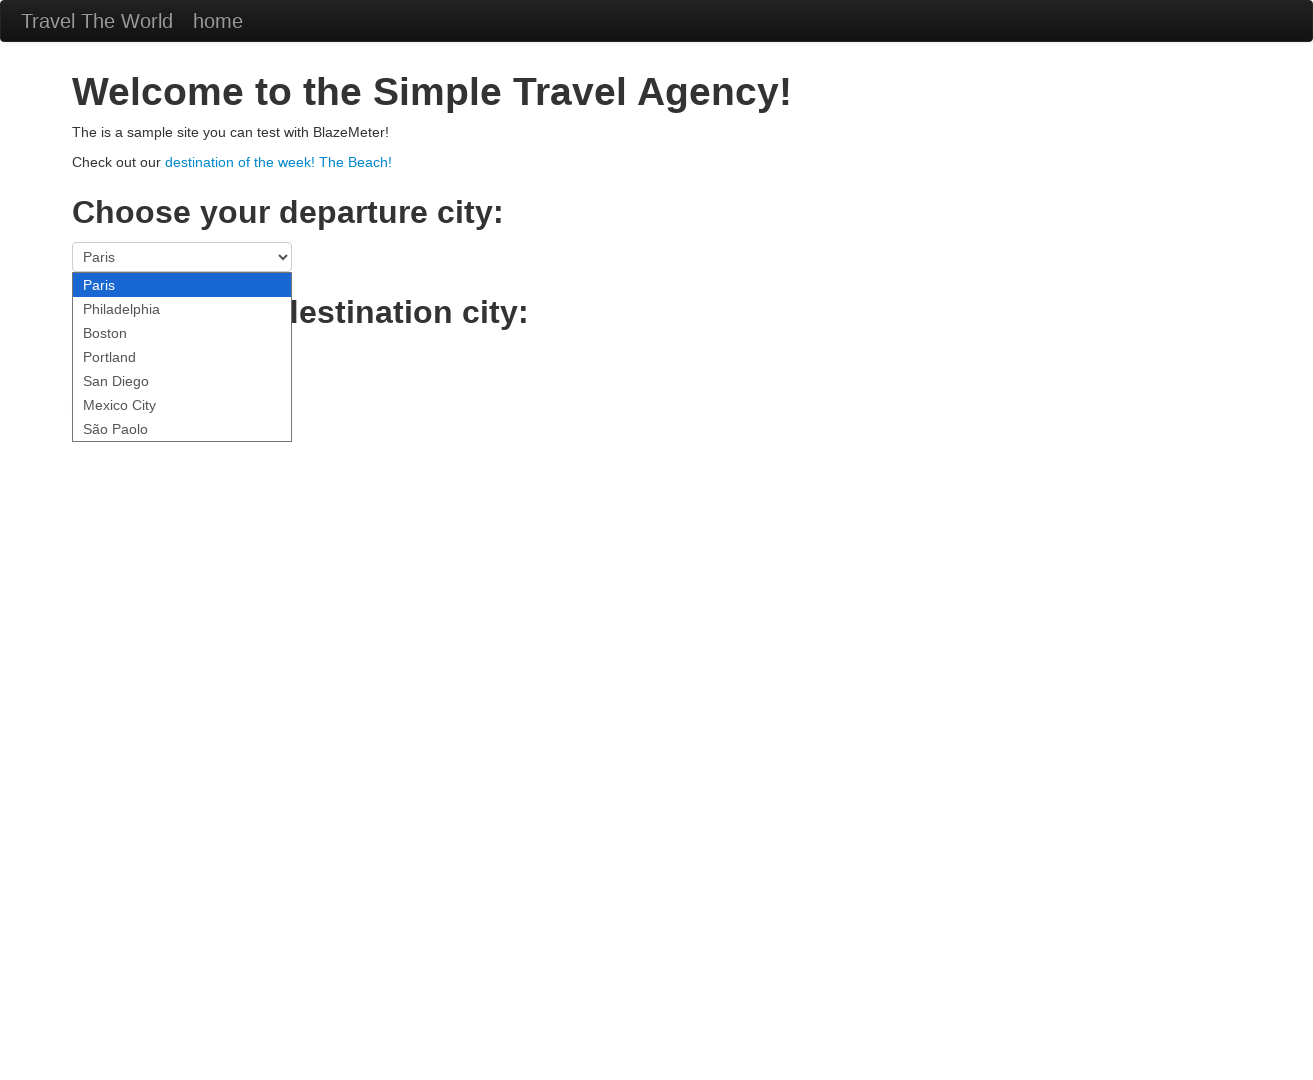

Selected Boston as departure city on select[name='fromPort']
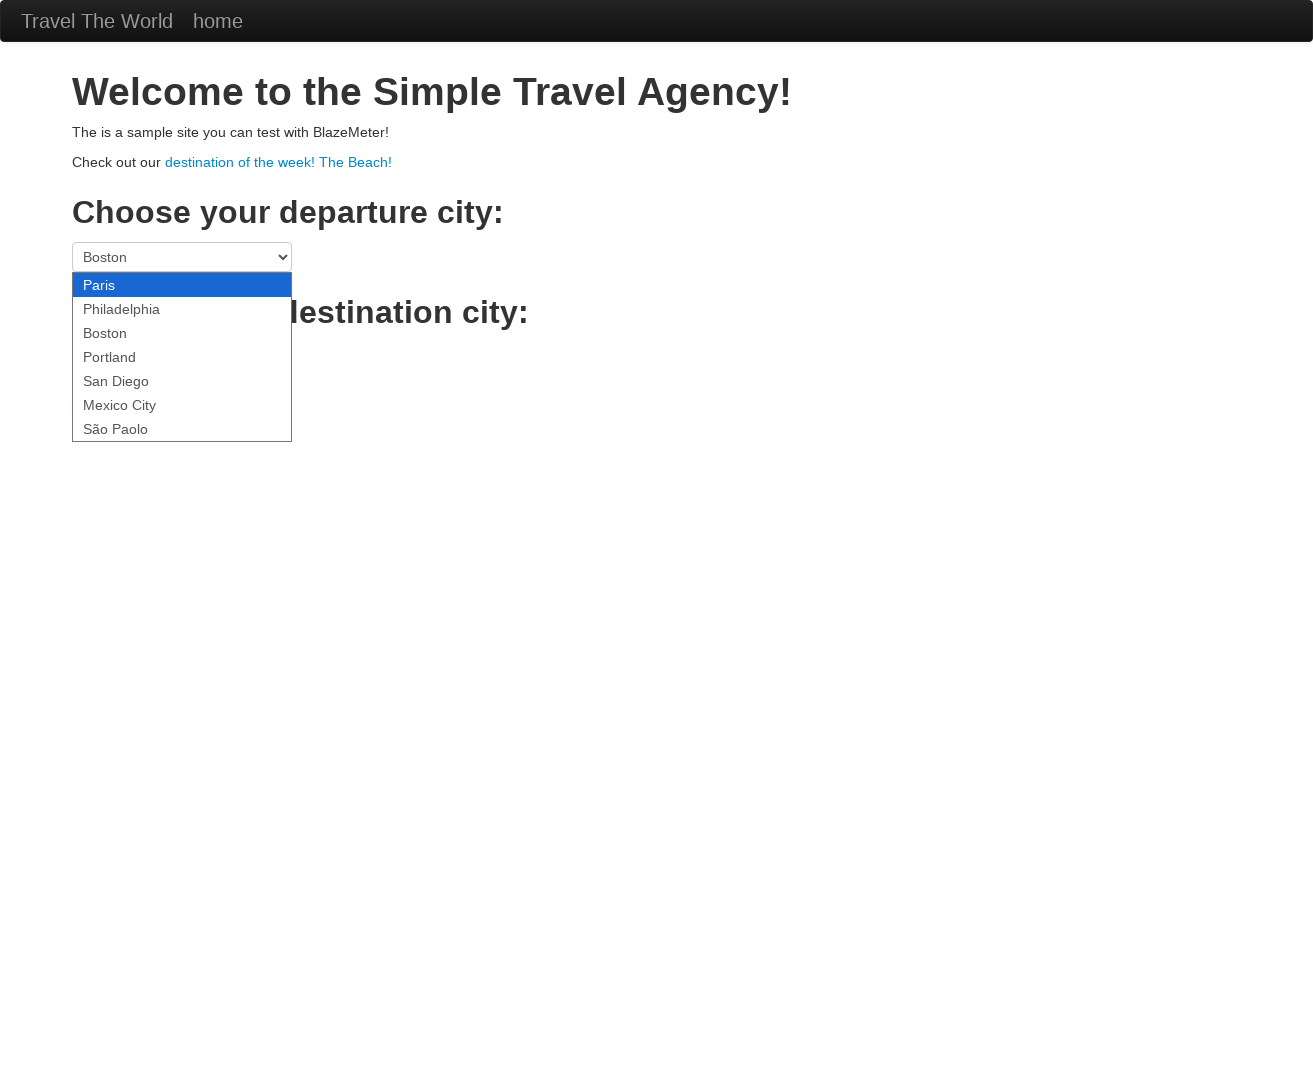

Clicked destination city dropdown at (182, 357) on select[name='toPort']
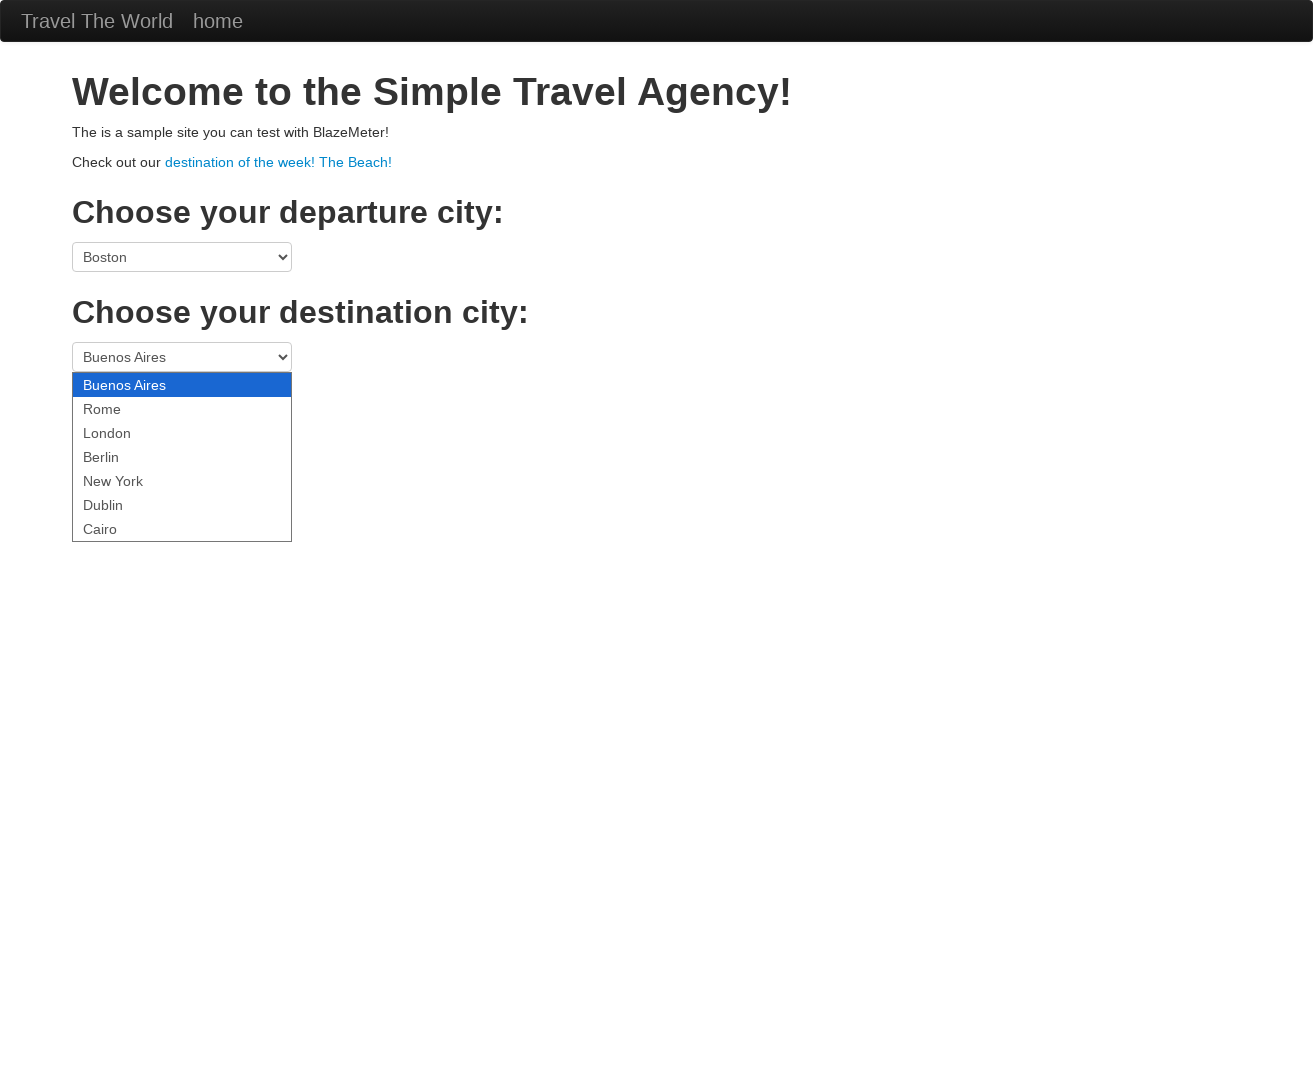

Selected New York as destination city on select[name='toPort']
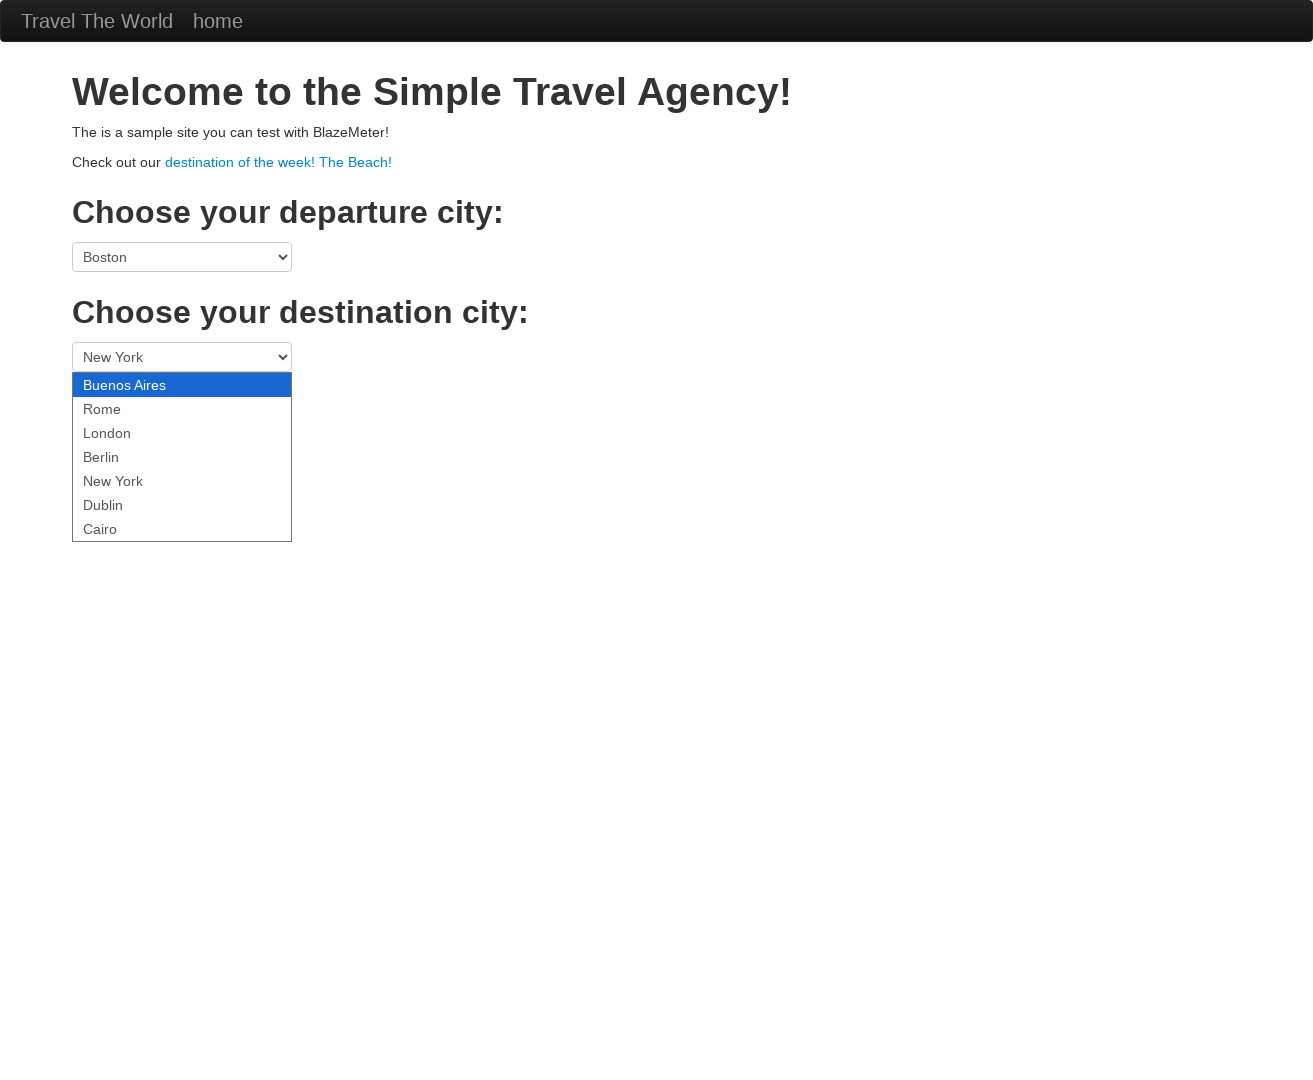

Clicked Find Flights button at (122, 407) on .btn-primary
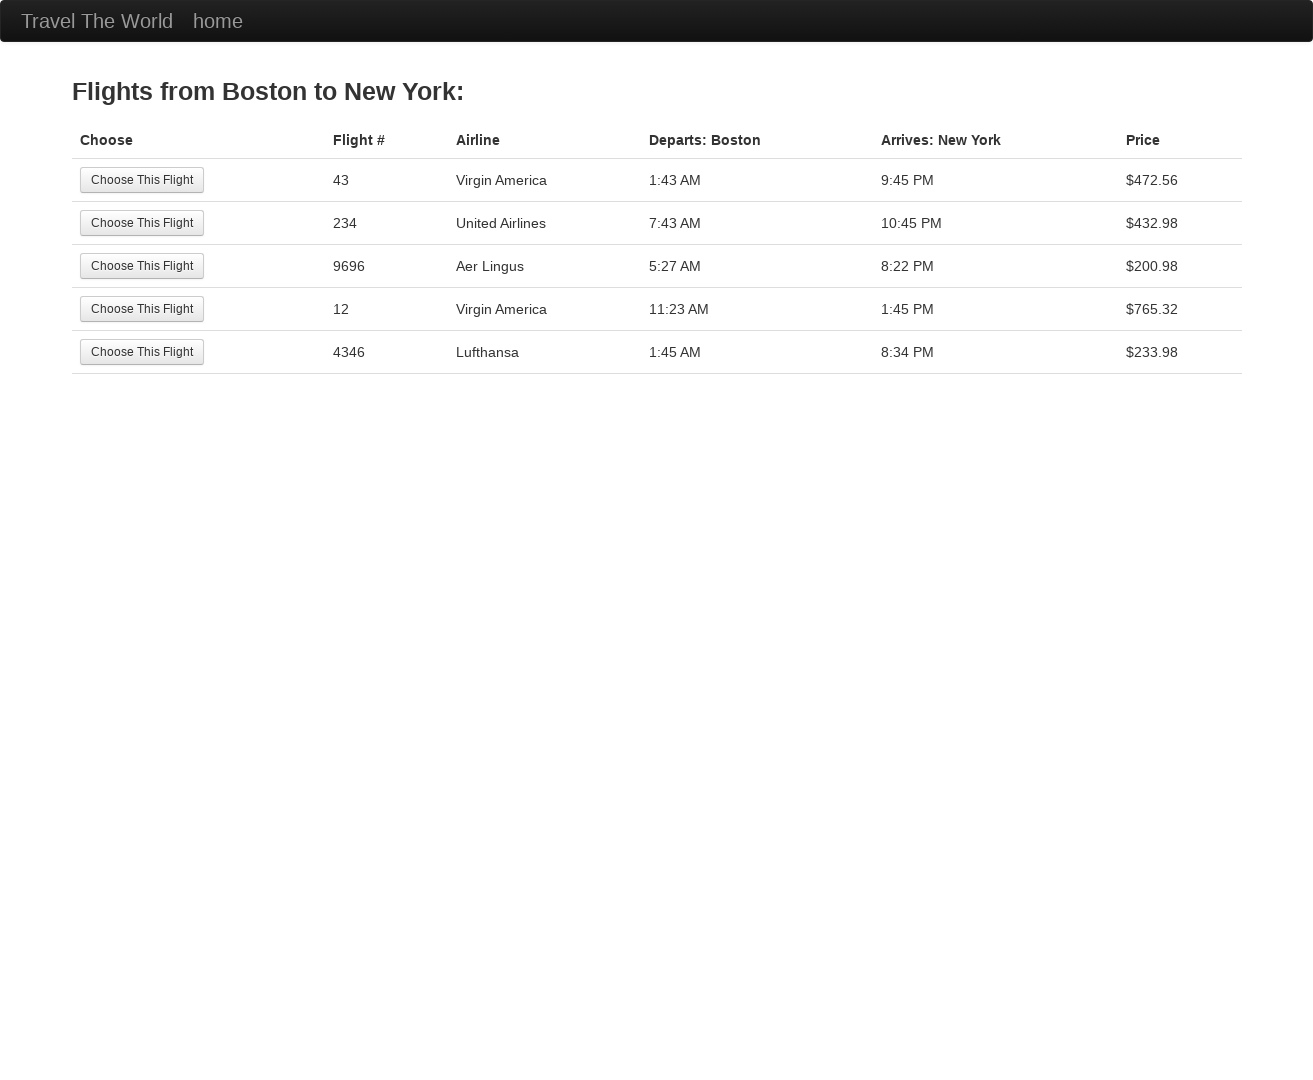

Flight results loaded
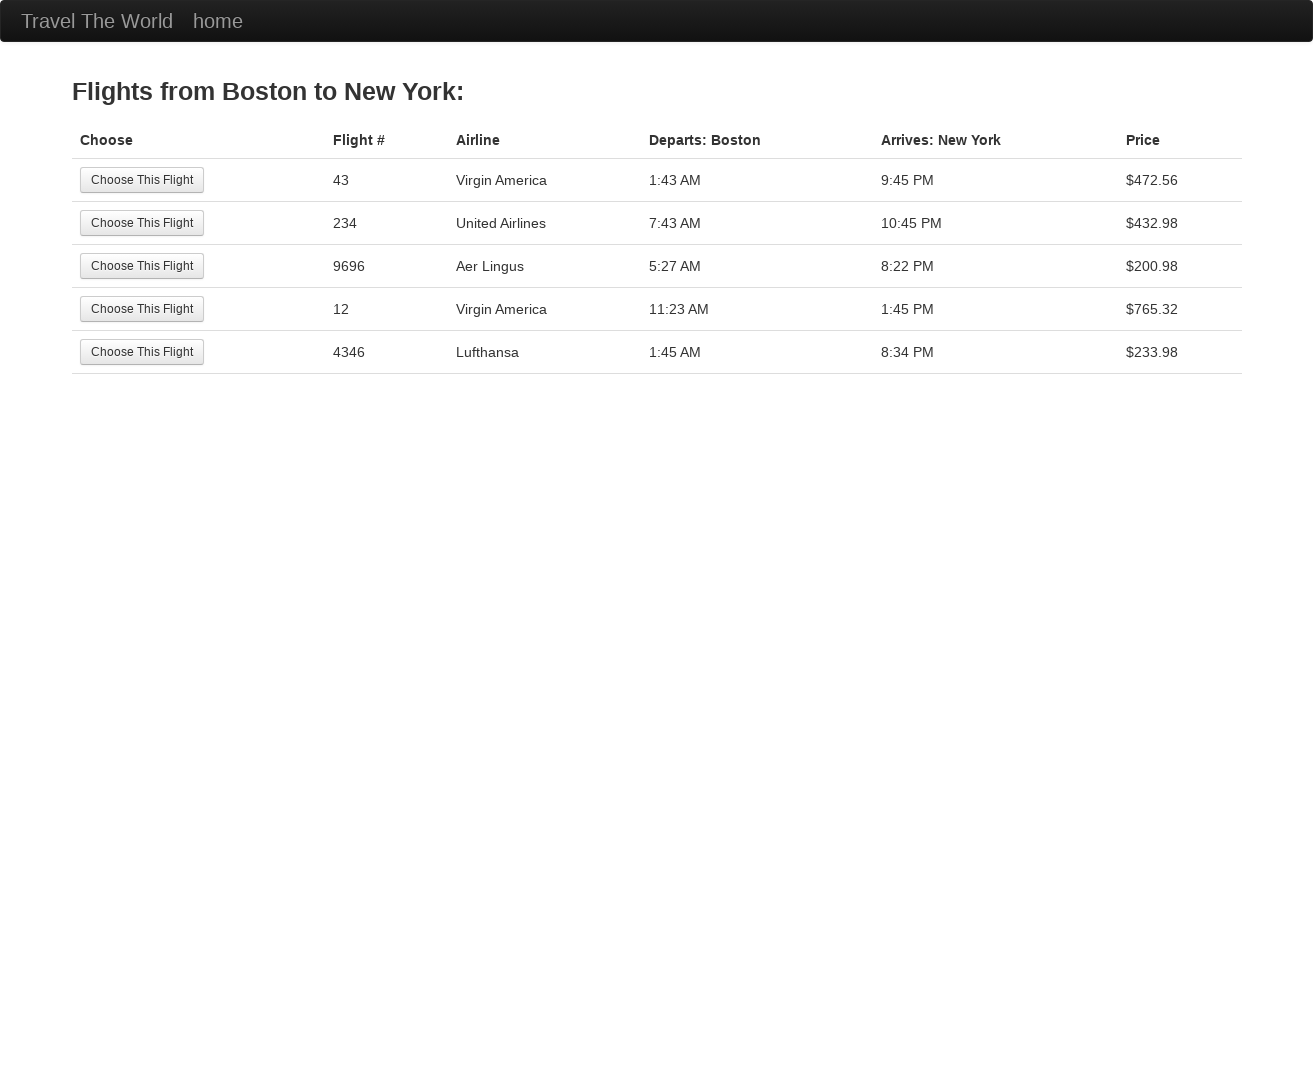

Selected first flight option at (142, 180) on tr:nth-child(1) .btn
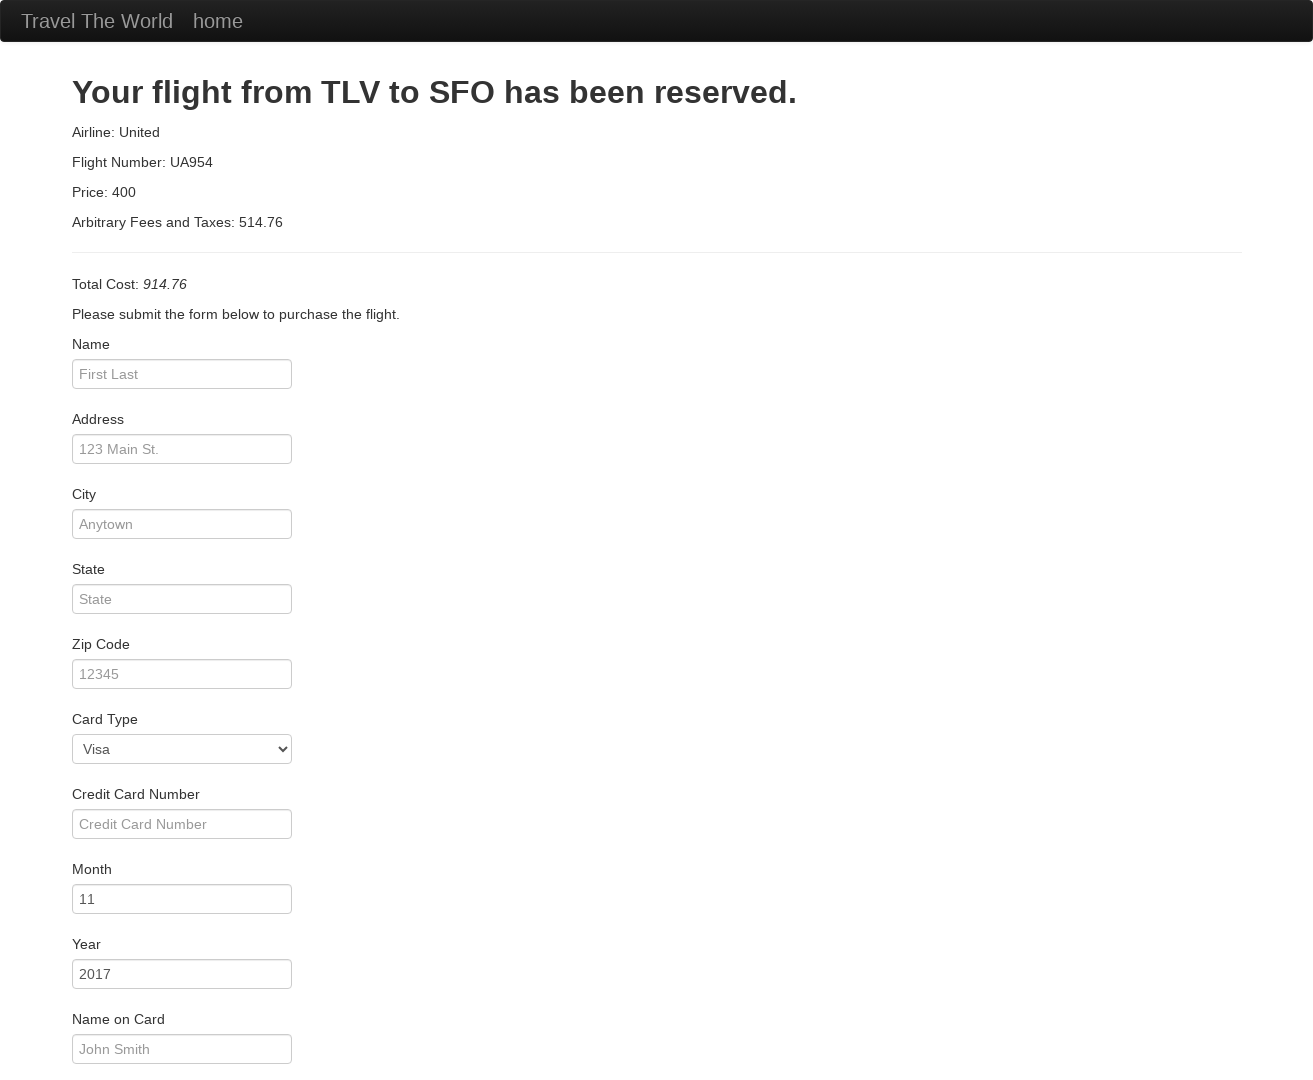

Clicked passenger name field at (182, 374) on #inputName
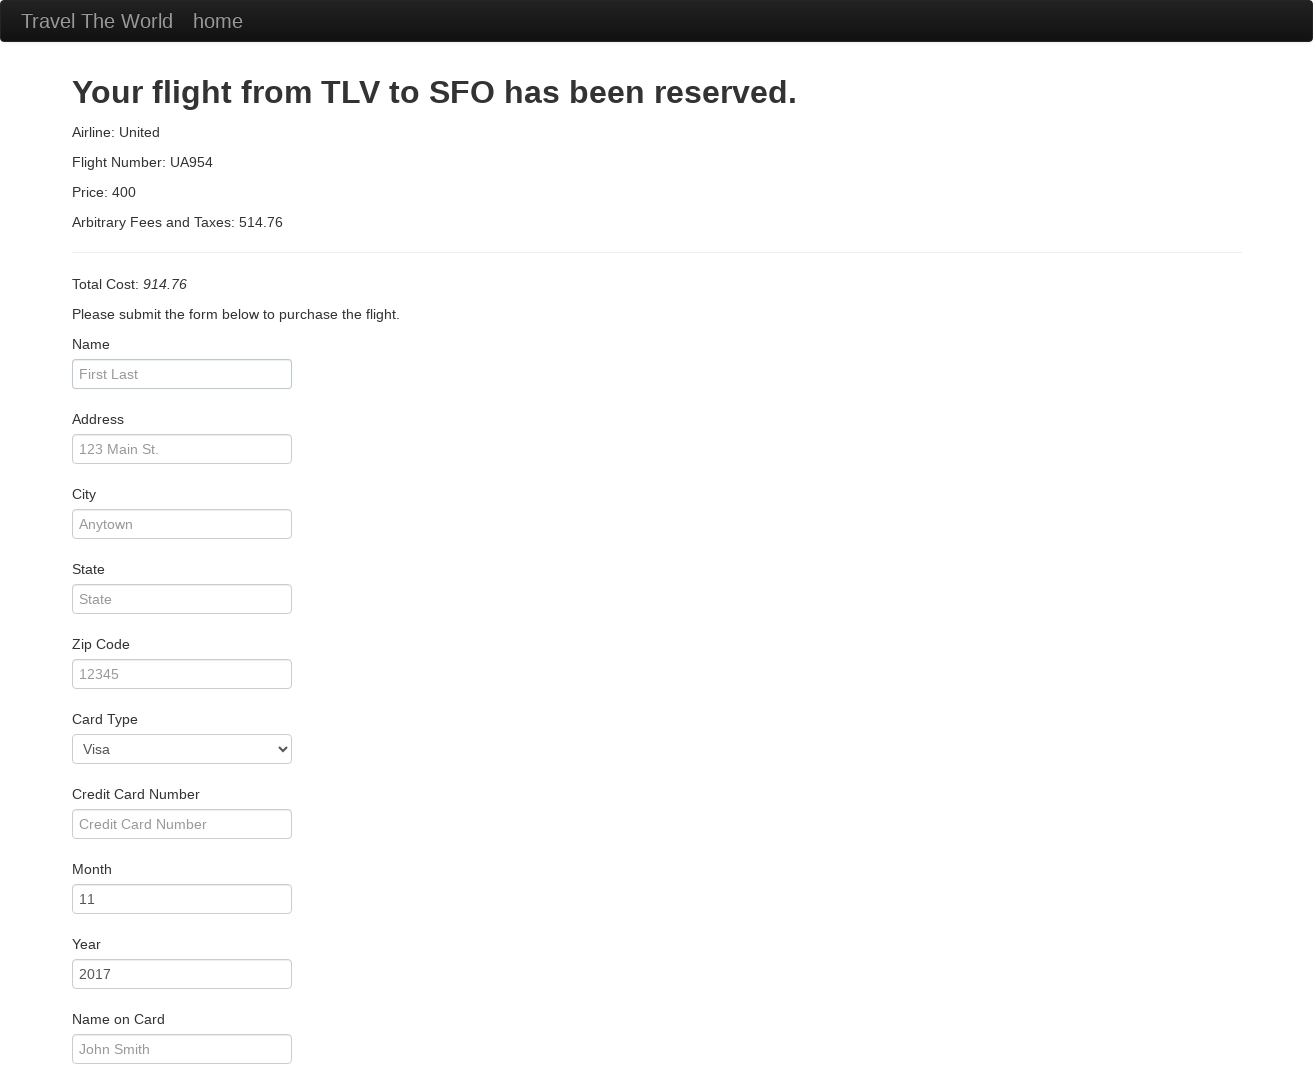

Entered passenger name 'Marcus Thompson' on #inputName
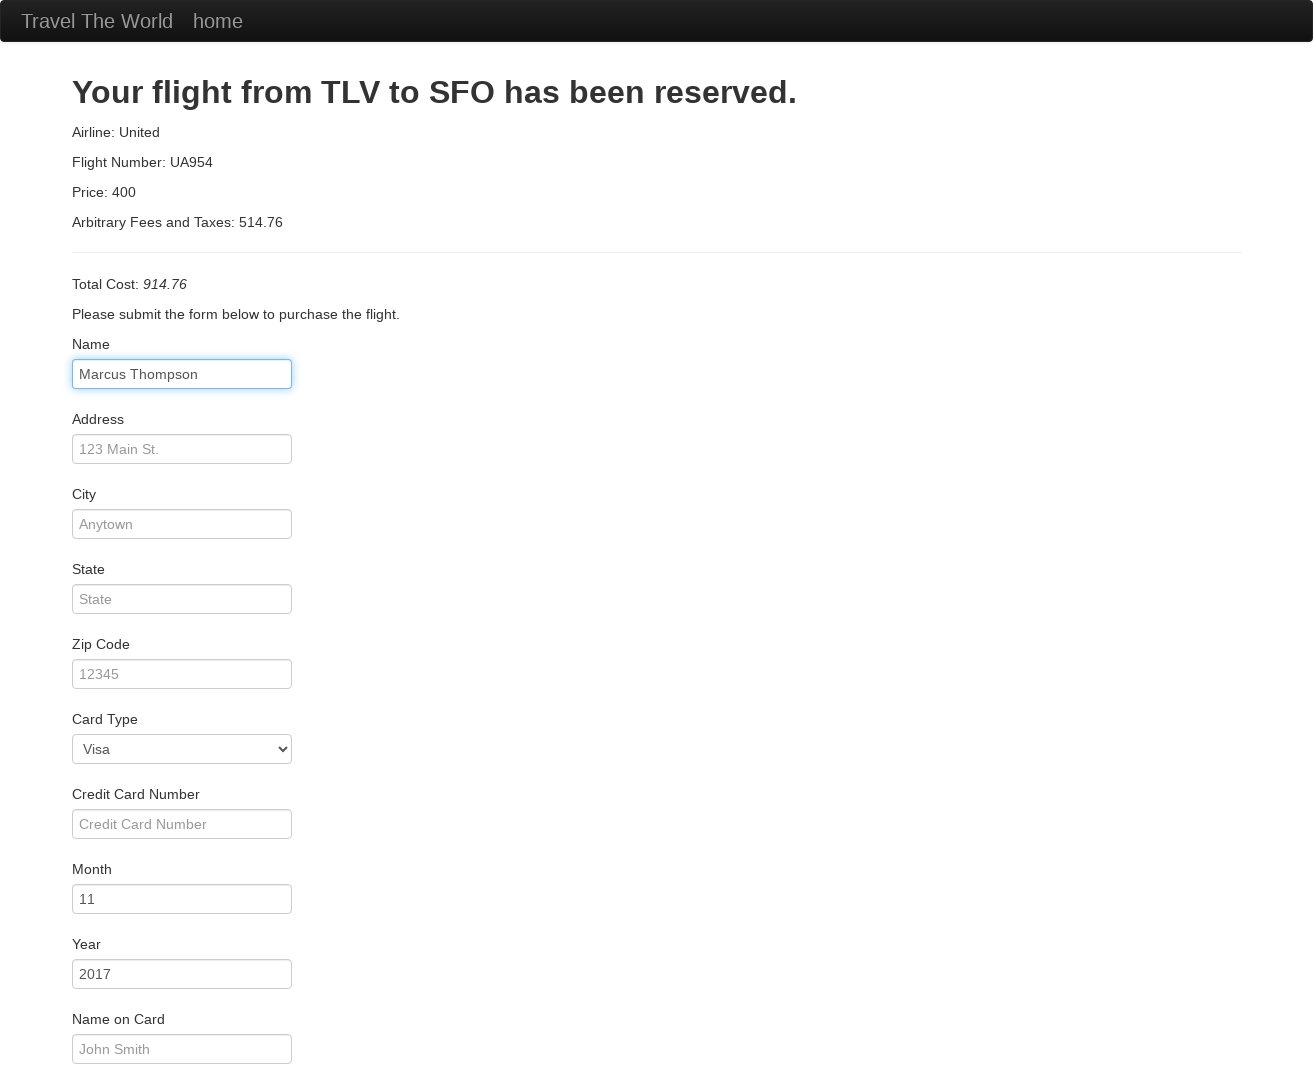

Entered address '456 Oak Avenue' on #address
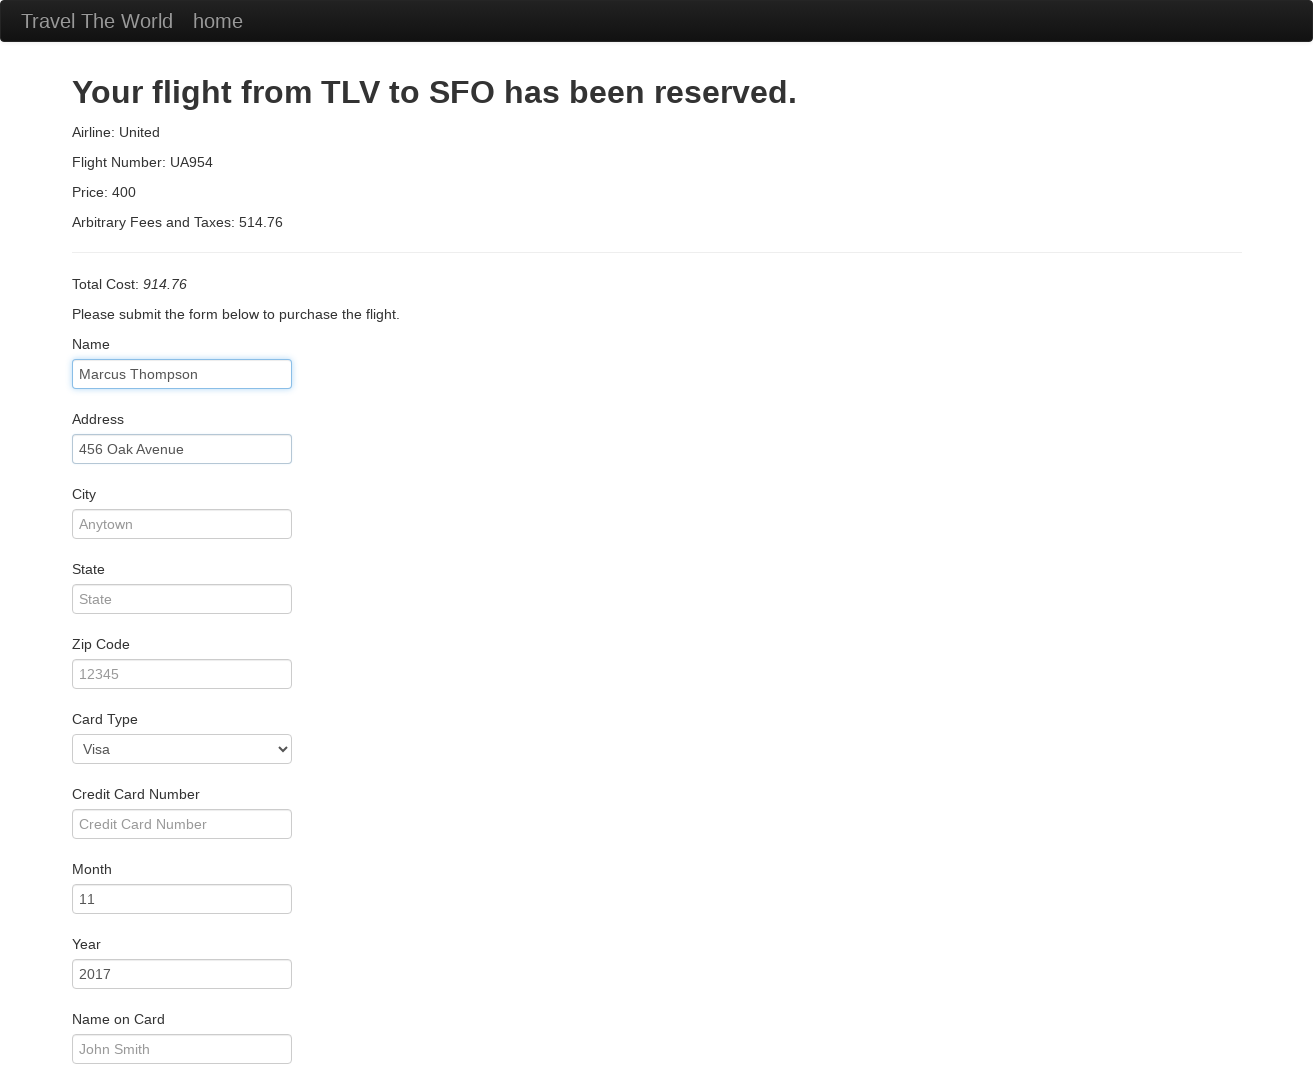

Entered city 'Seattle' on #city
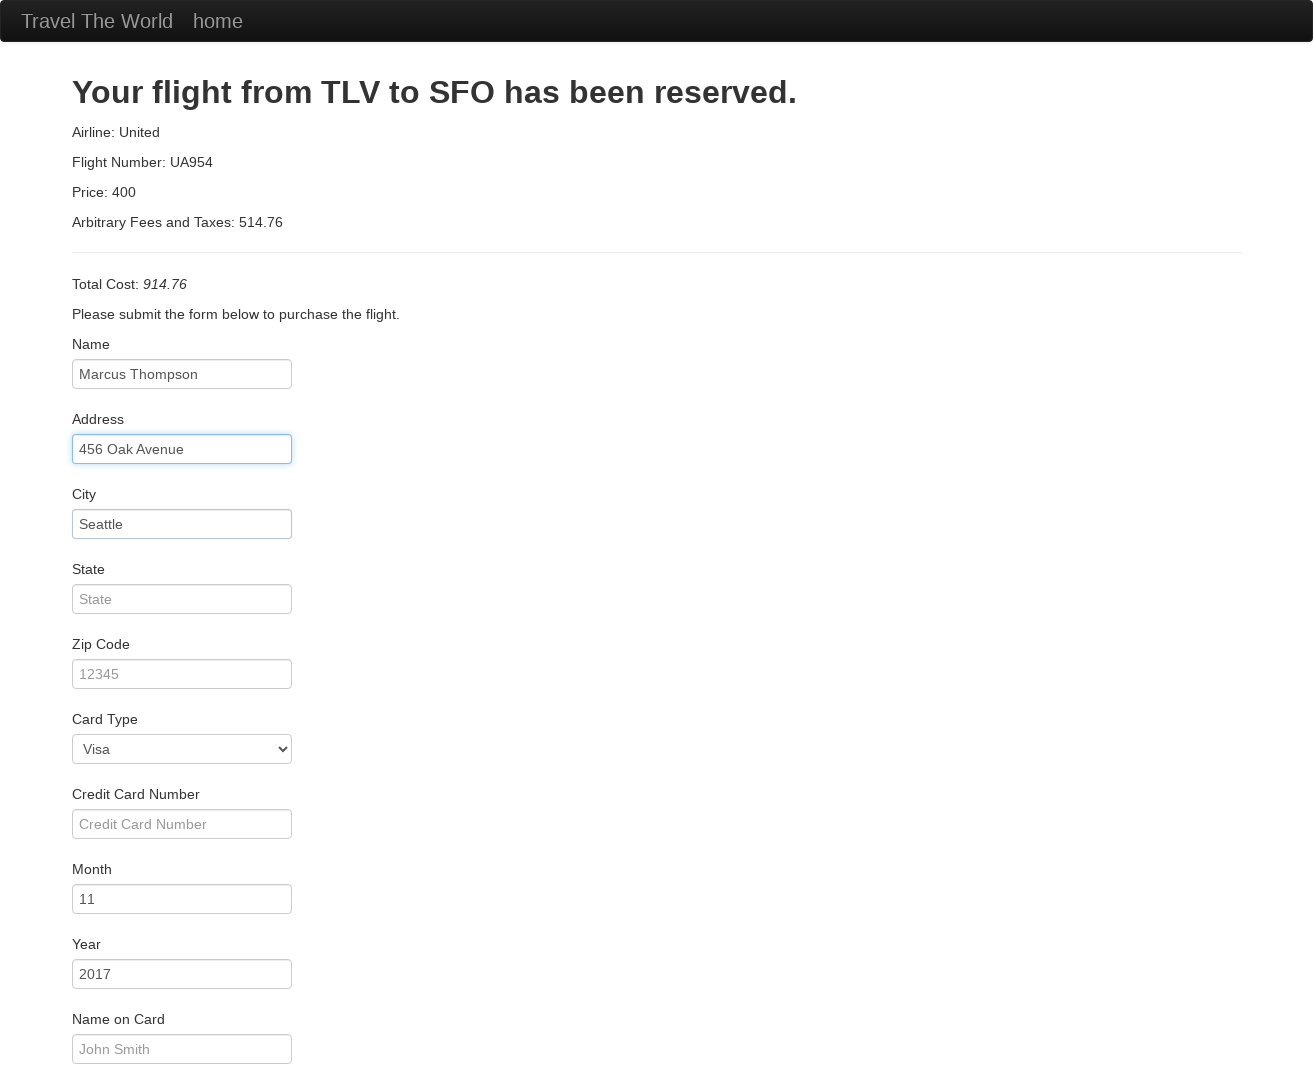

Entered state 'WA' on #state
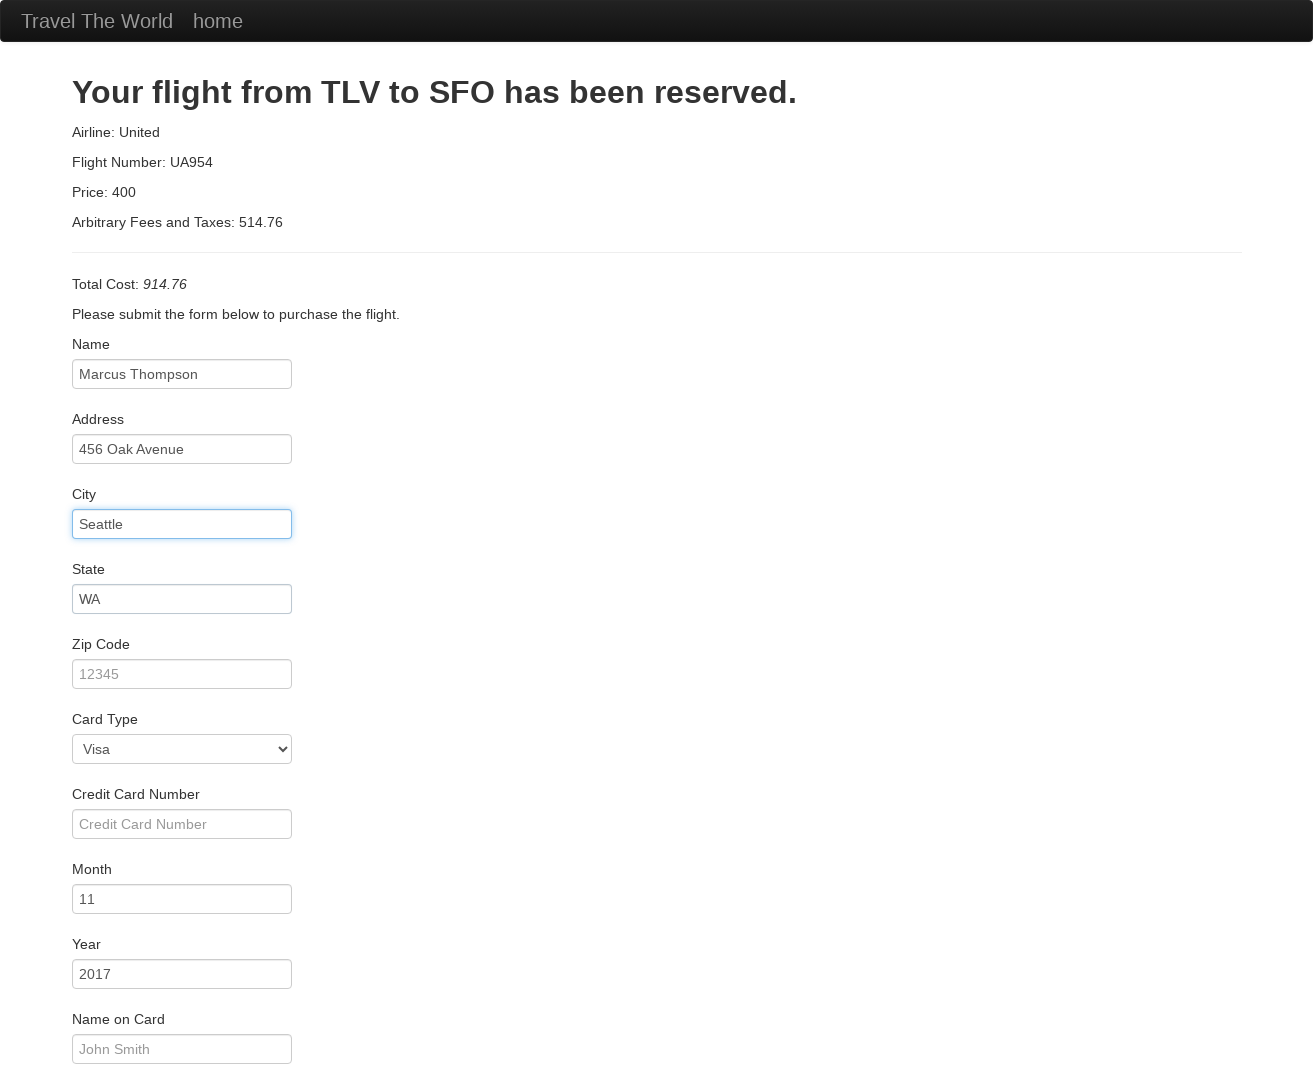

Entered zip code '98101' on #zipCode
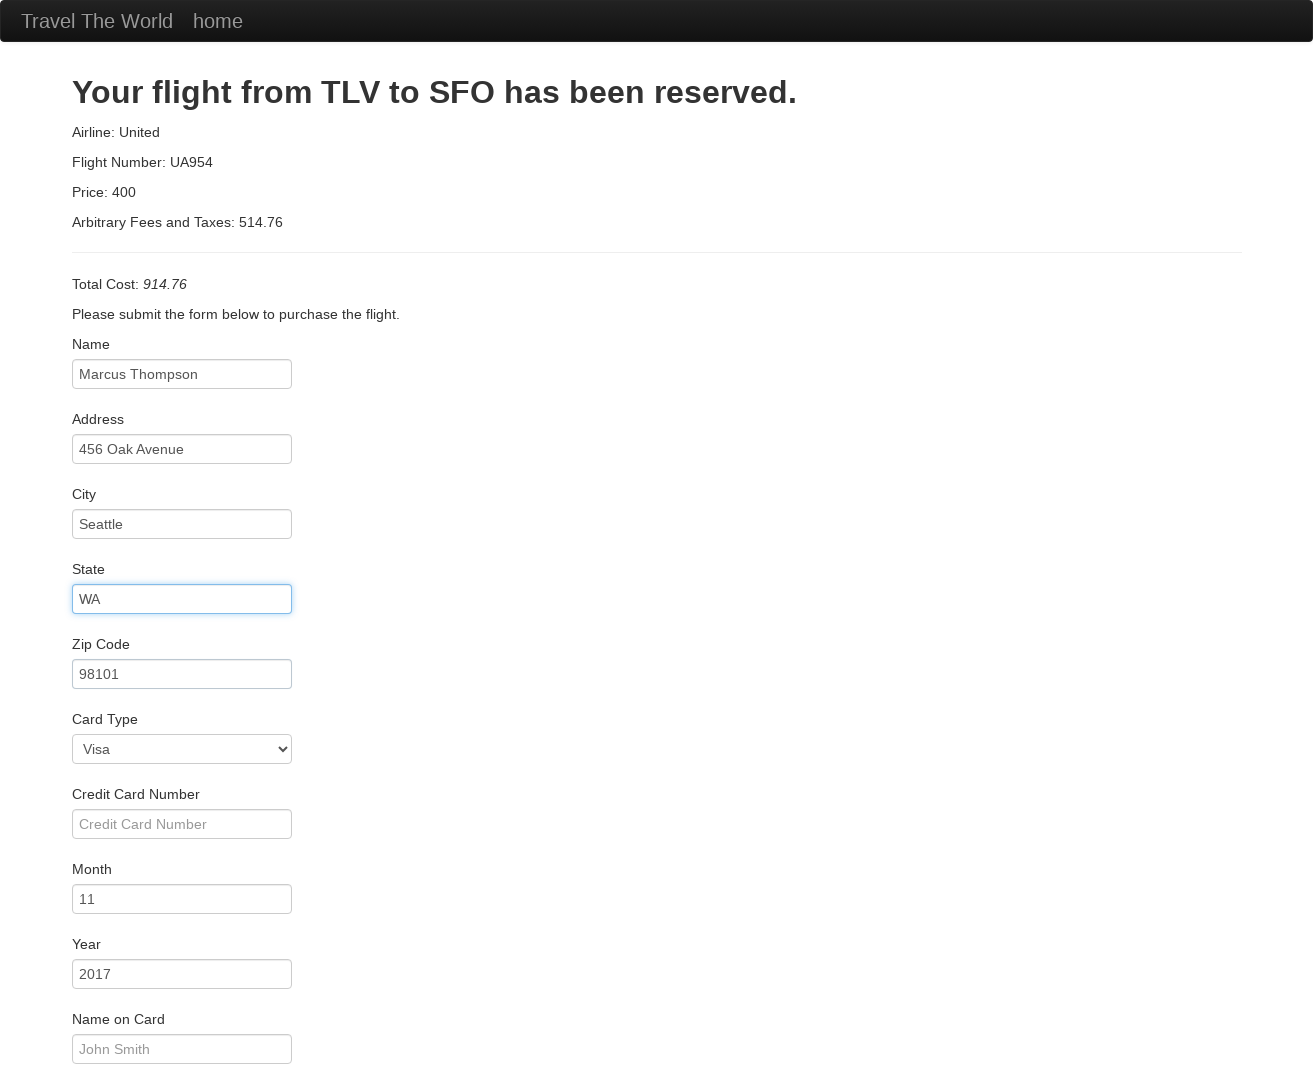

Clicked card type dropdown at (182, 749) on #cardType
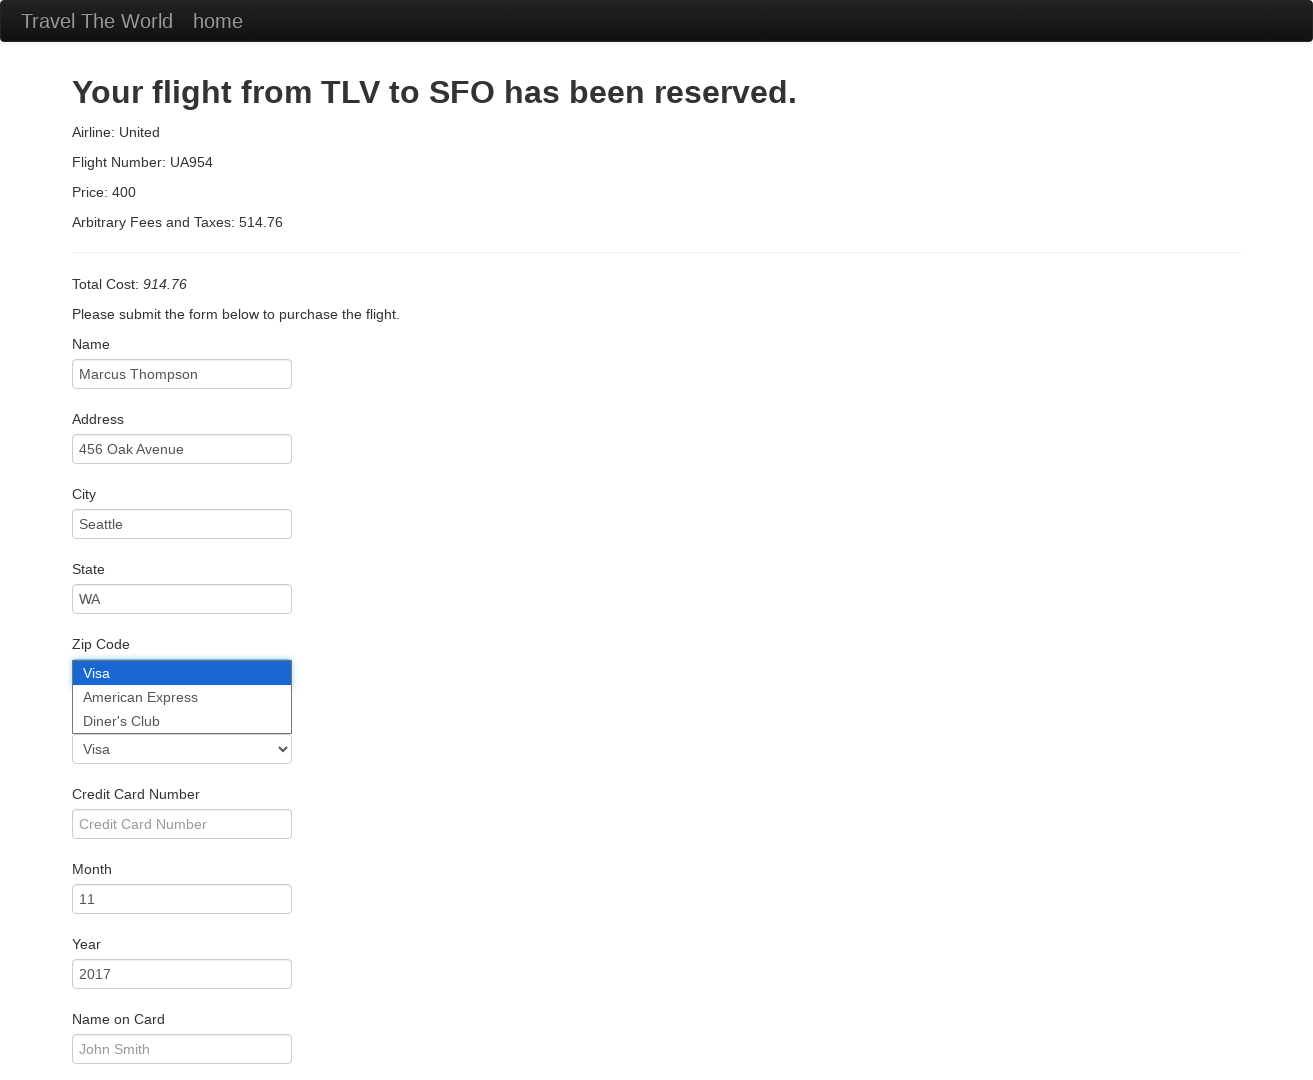

Selected American Express as card type on #cardType
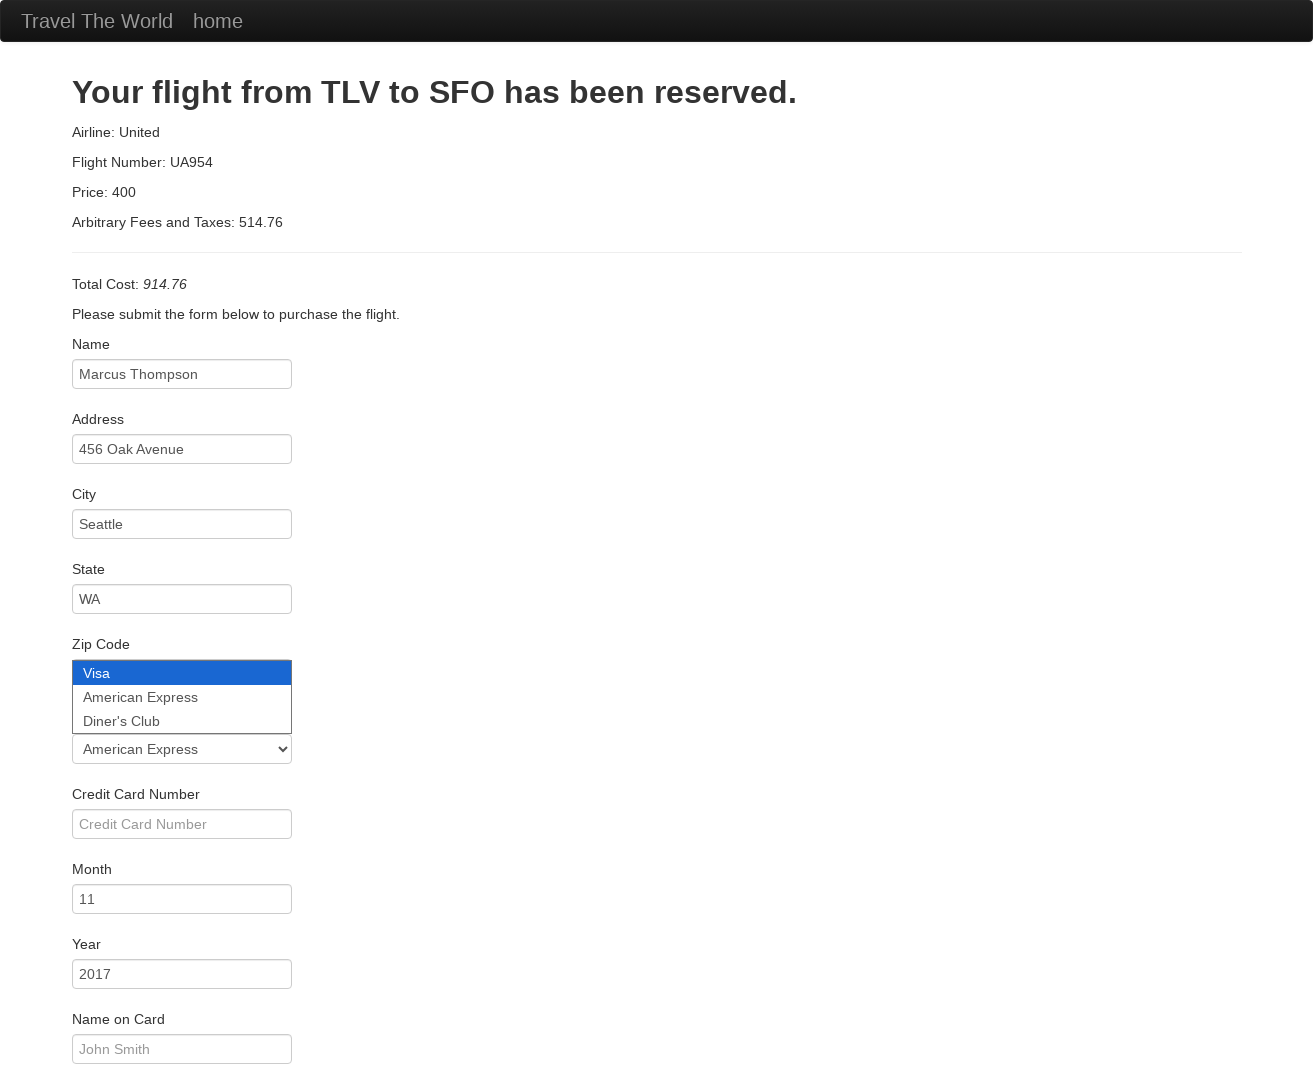

Clicked credit card number field at (182, 824) on #creditCardNumber
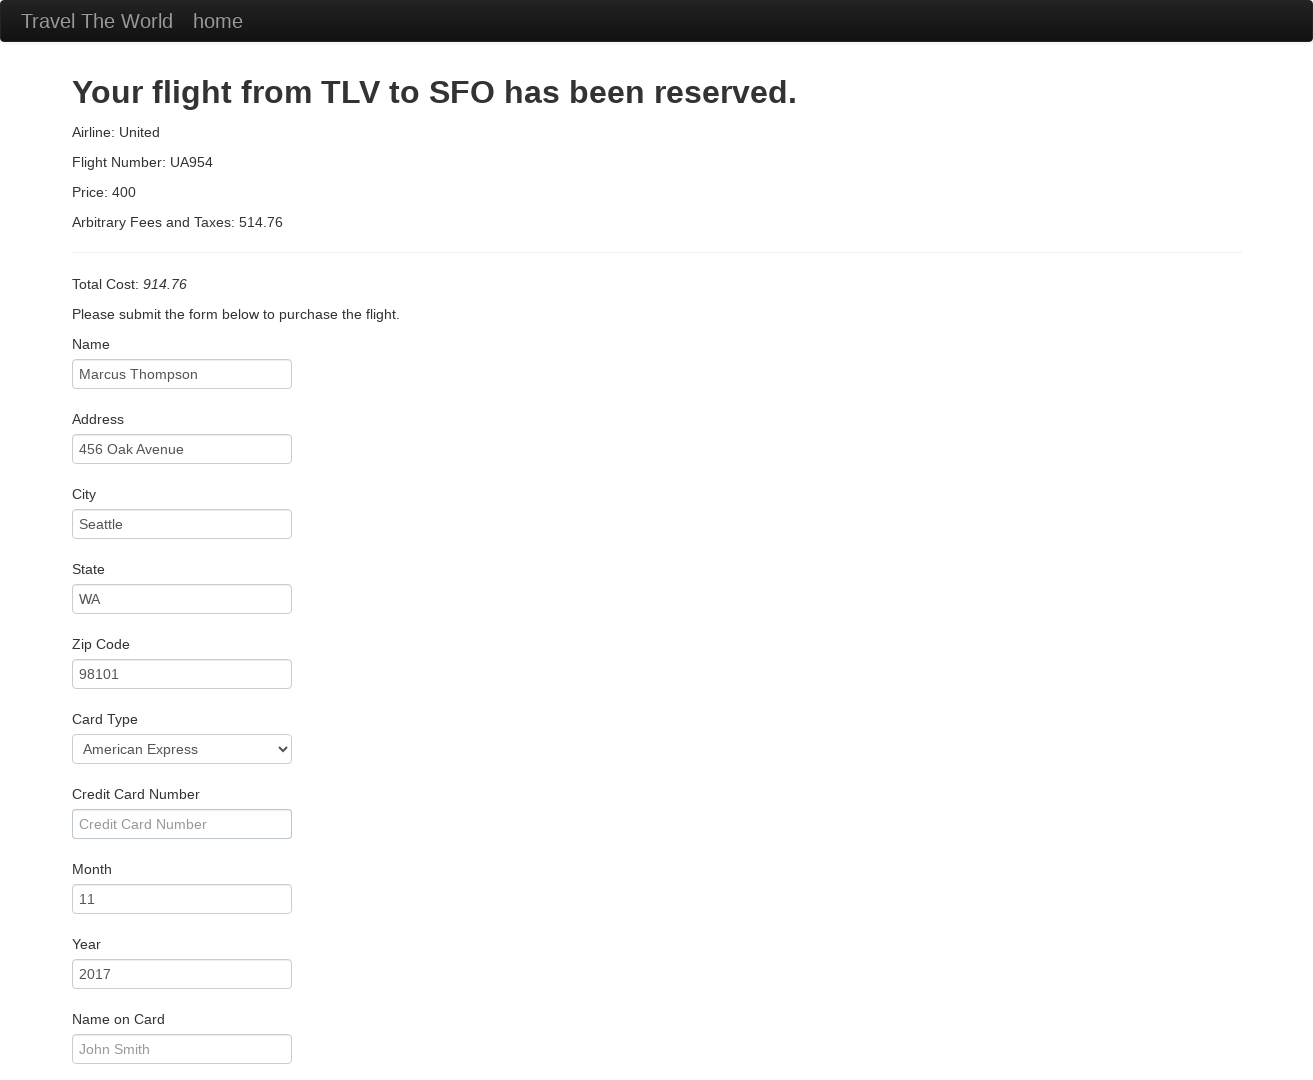

Entered credit card number on #creditCardNumber
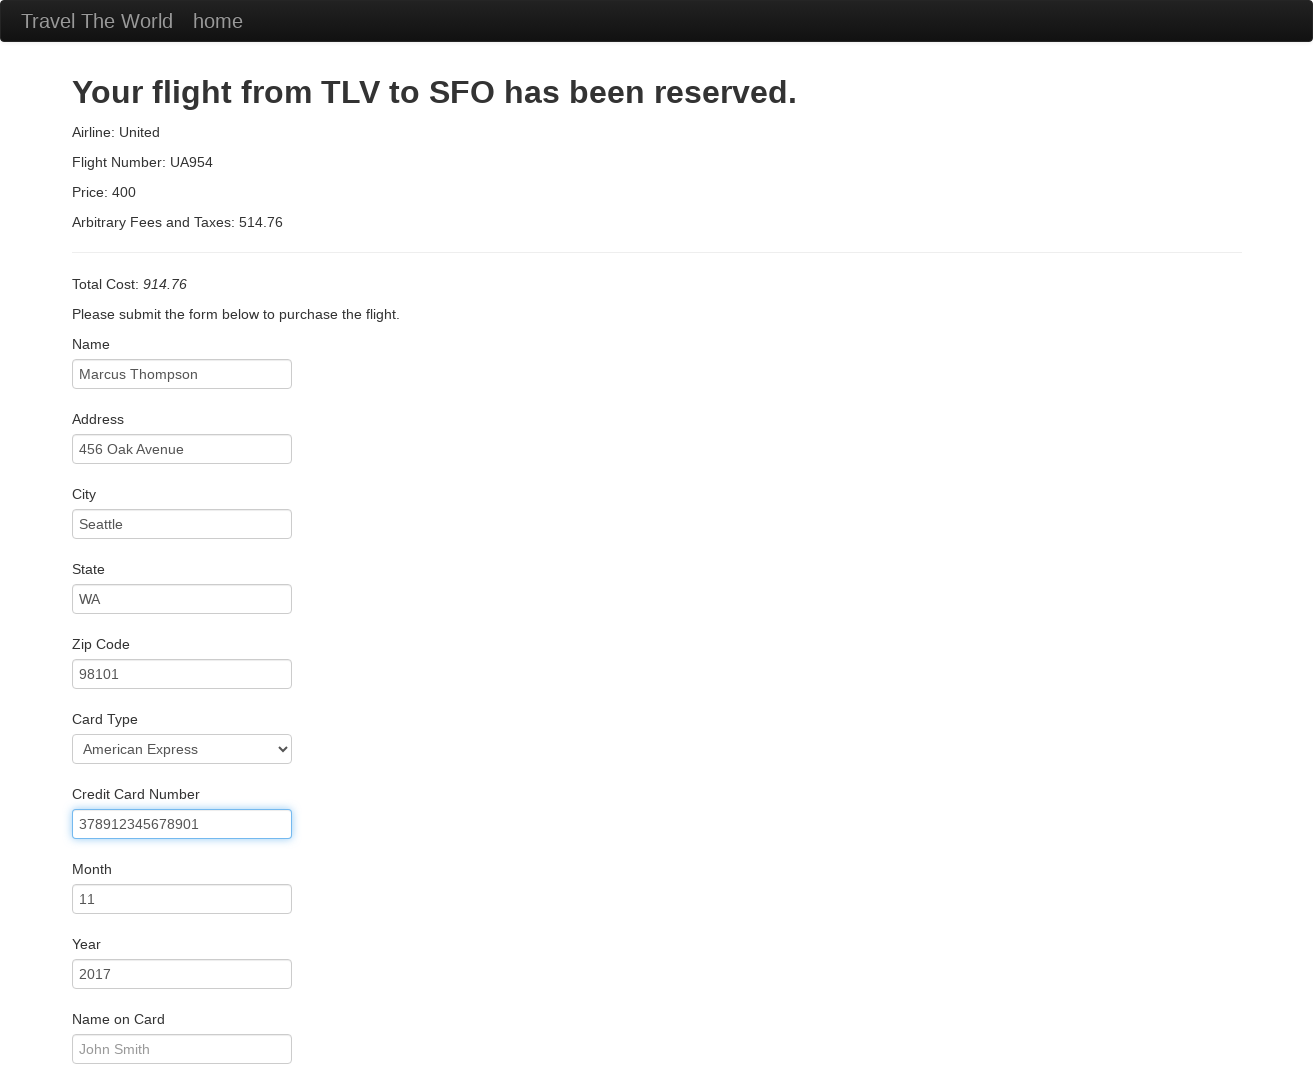

Clicked credit card expiration year field at (182, 974) on #creditCardYear
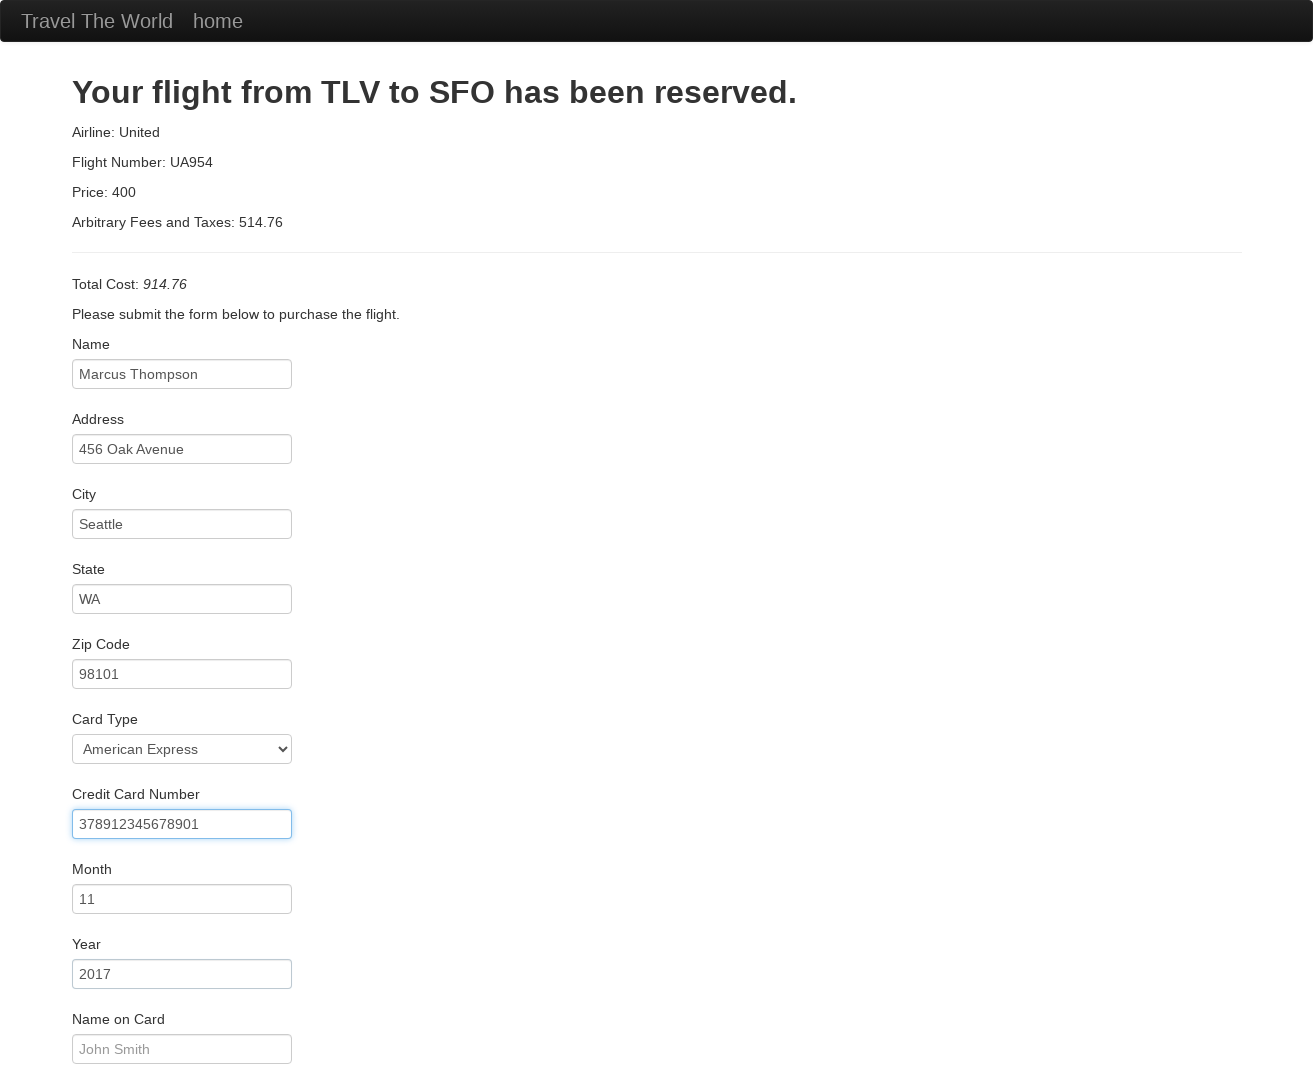

Entered card expiration year '2025' on #creditCardYear
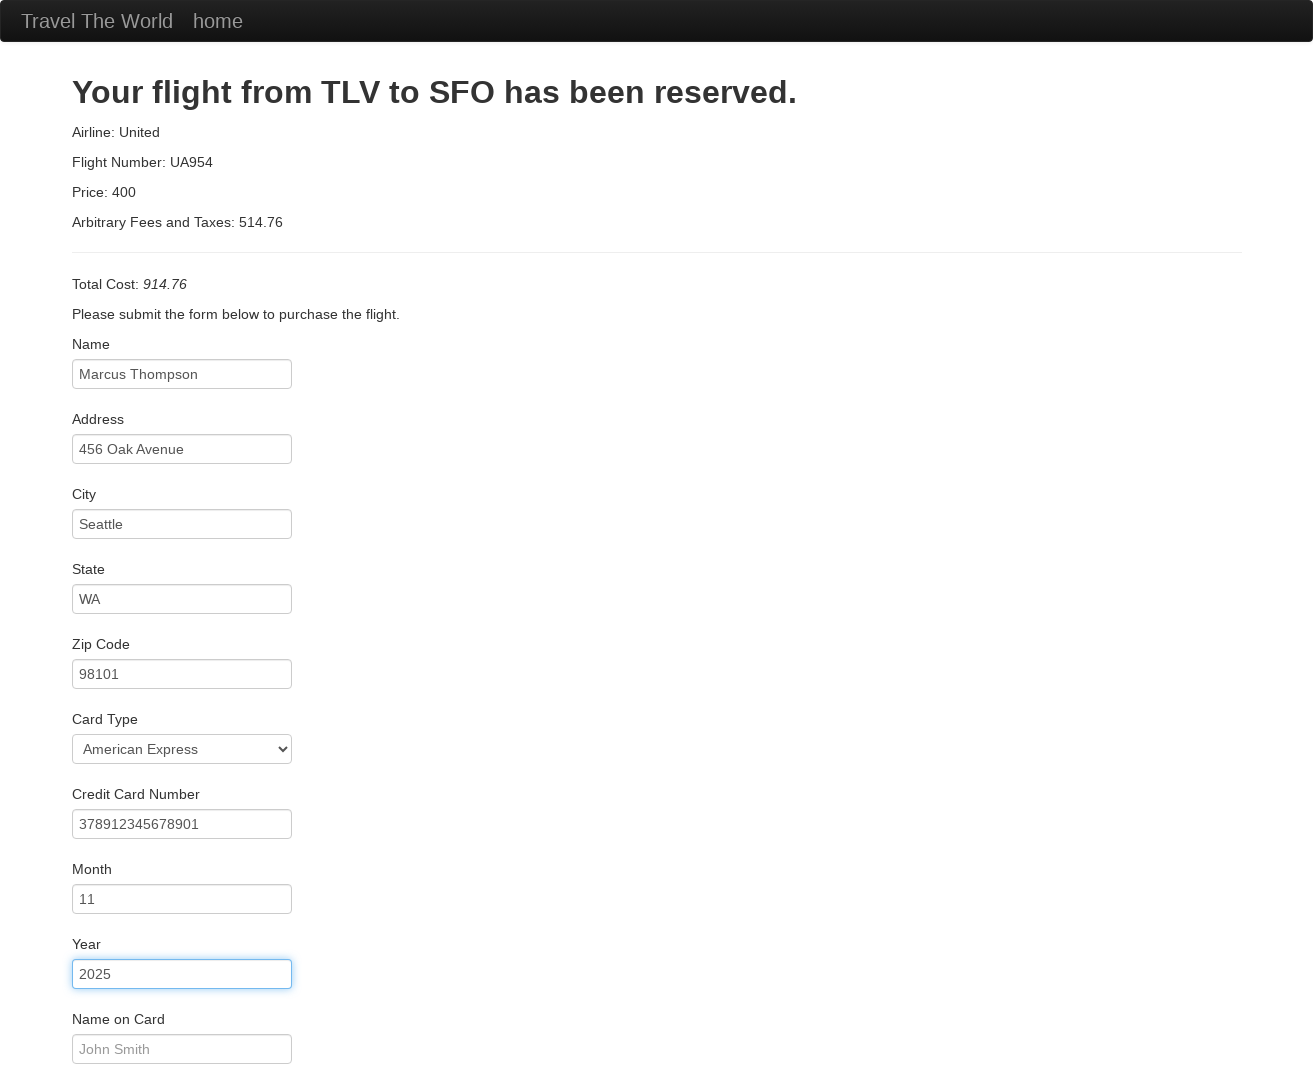

Clicked cardholder name field at (182, 1049) on #nameOnCard
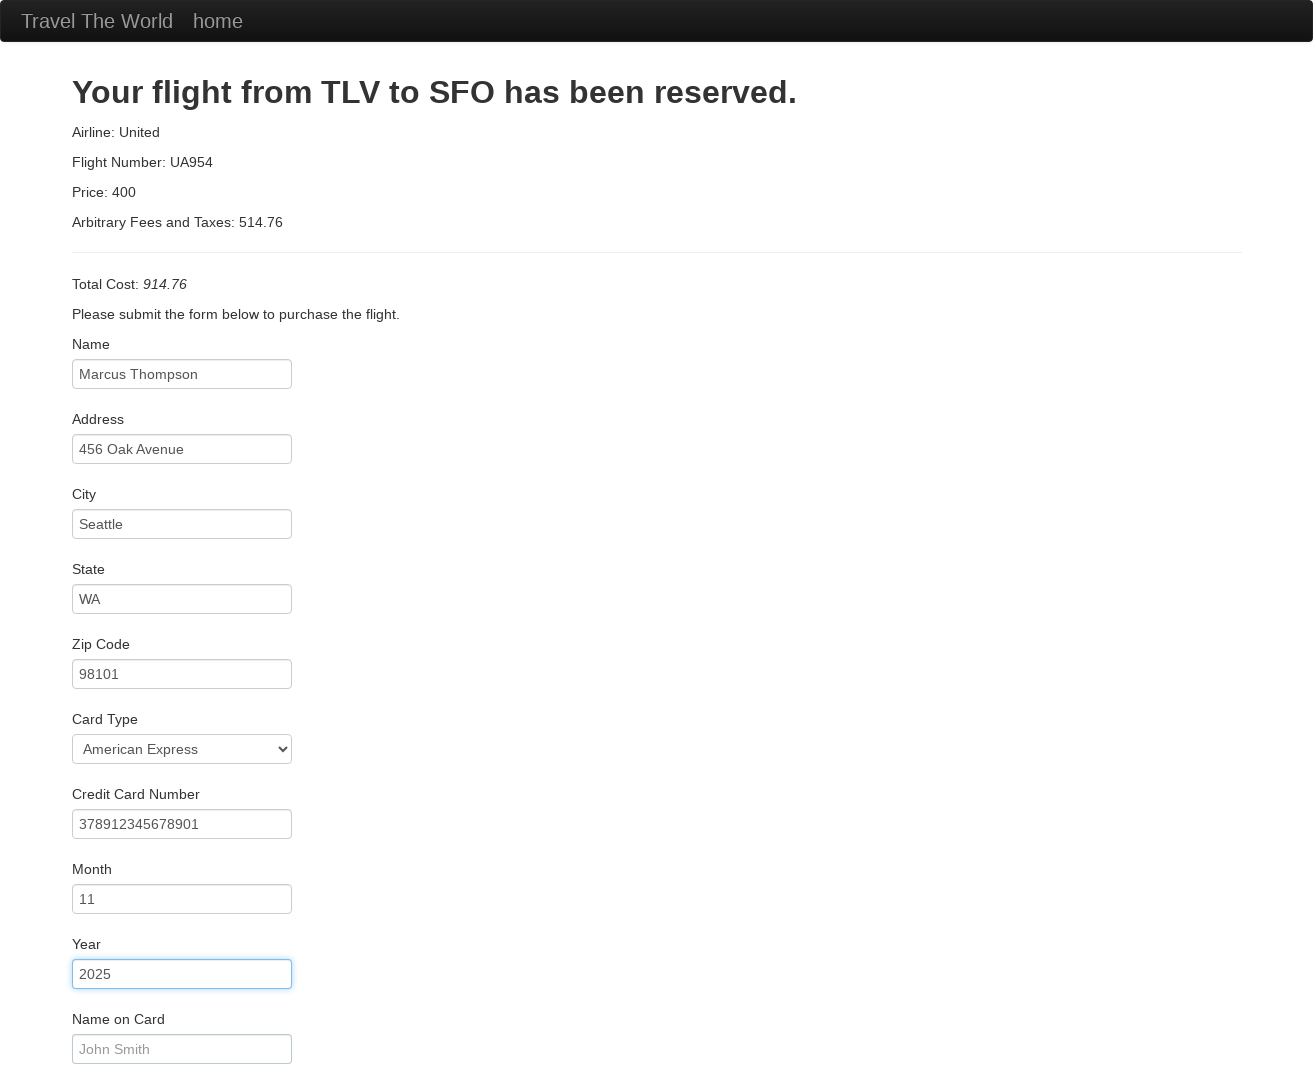

Entered cardholder name 'Marcus Thompson' on #nameOnCard
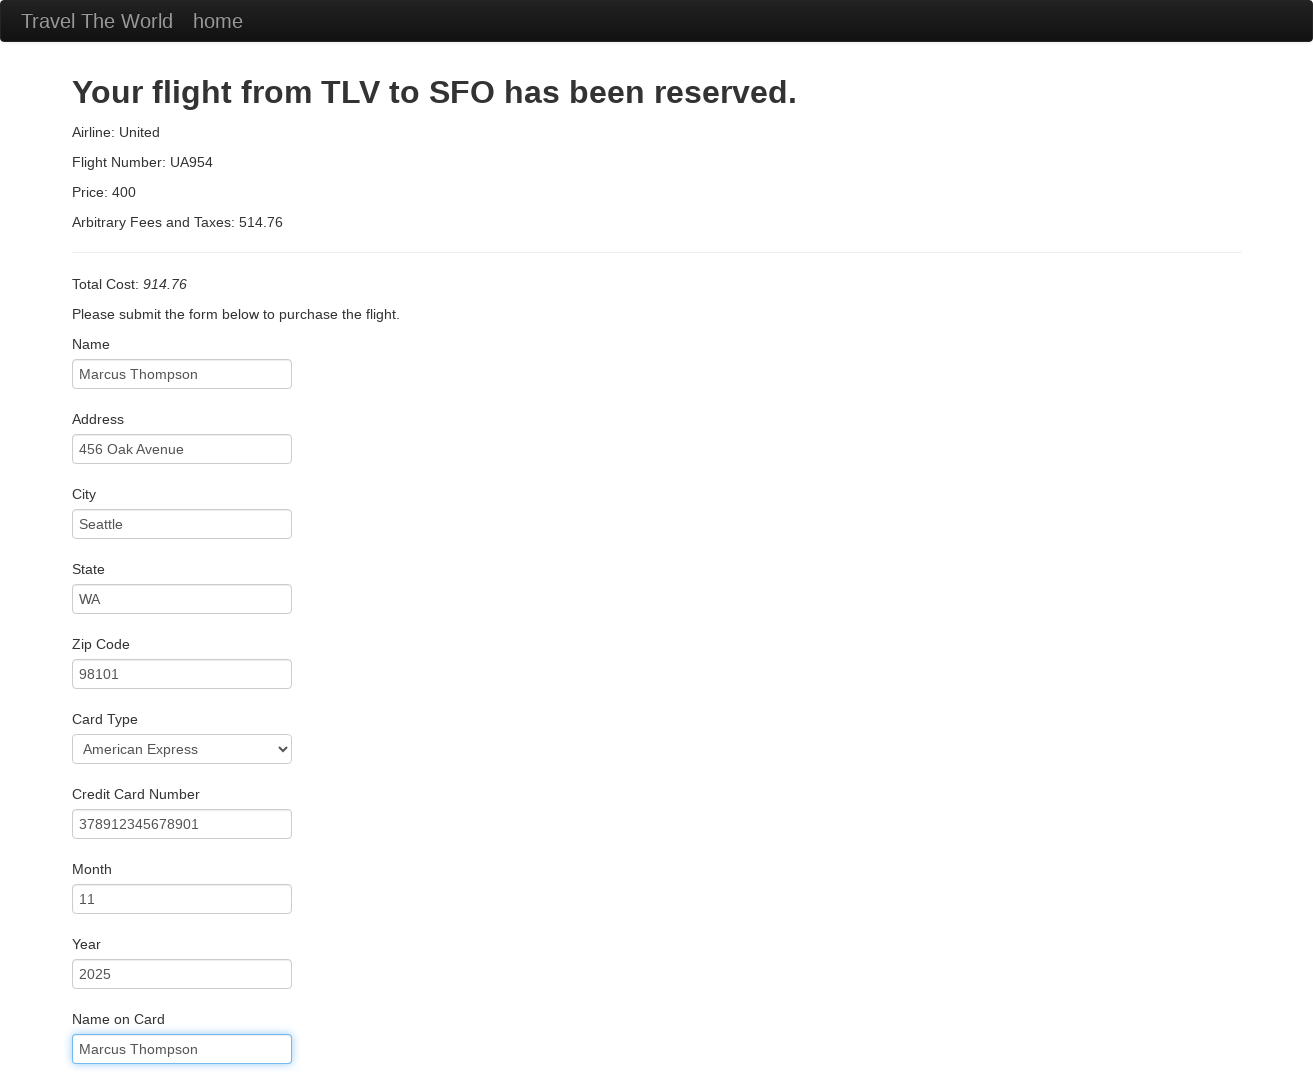

Clicked purchase submission button at (134, 1045) on .btn-primary
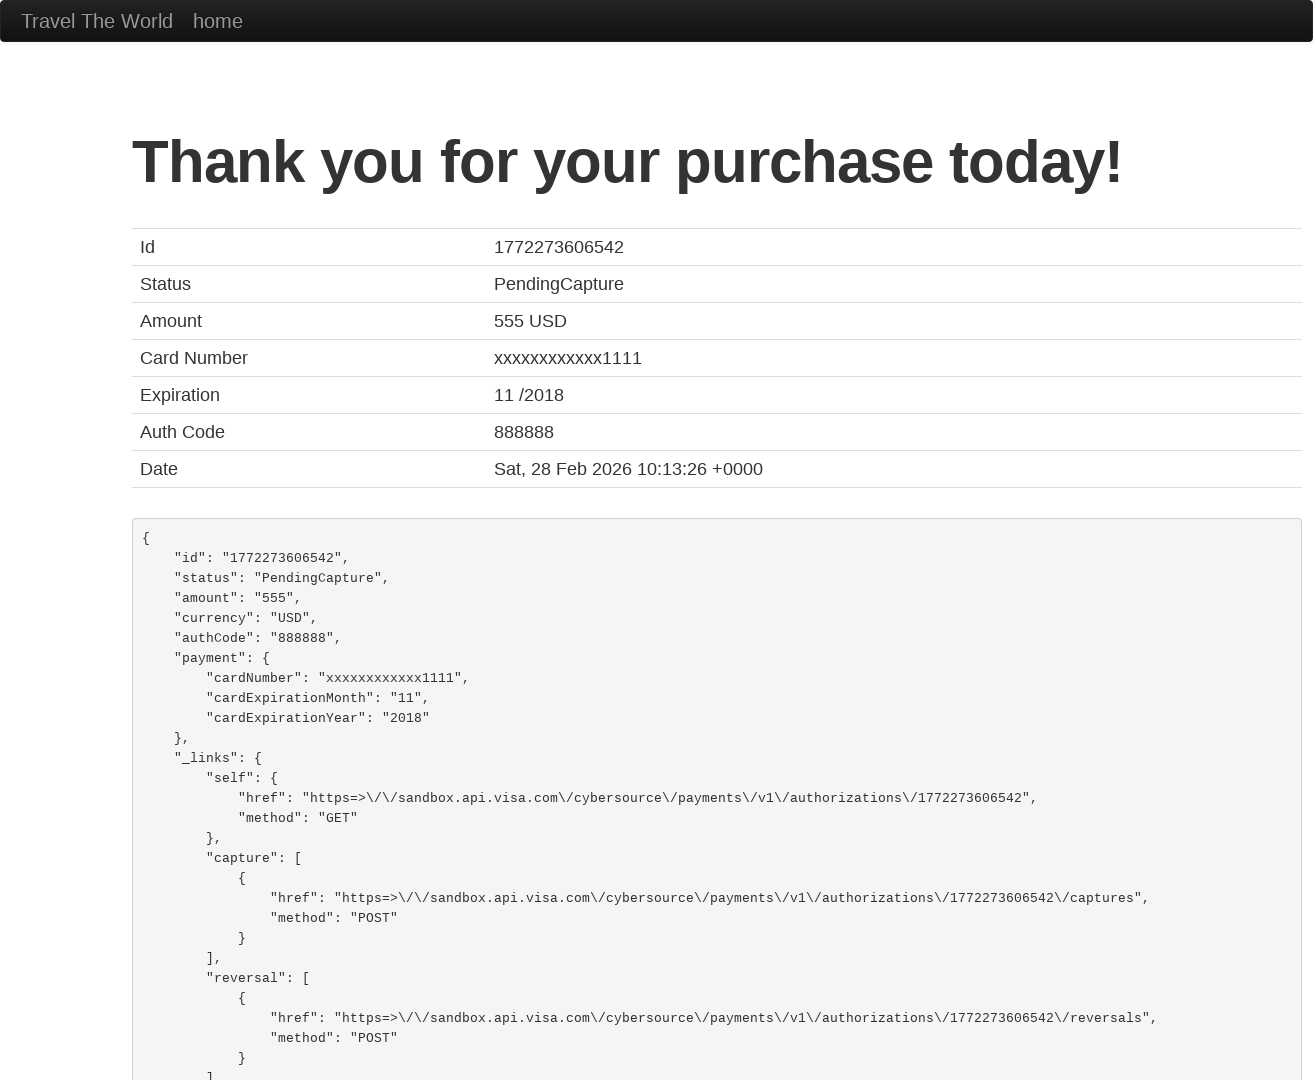

Flight booking completed and confirmation page loaded
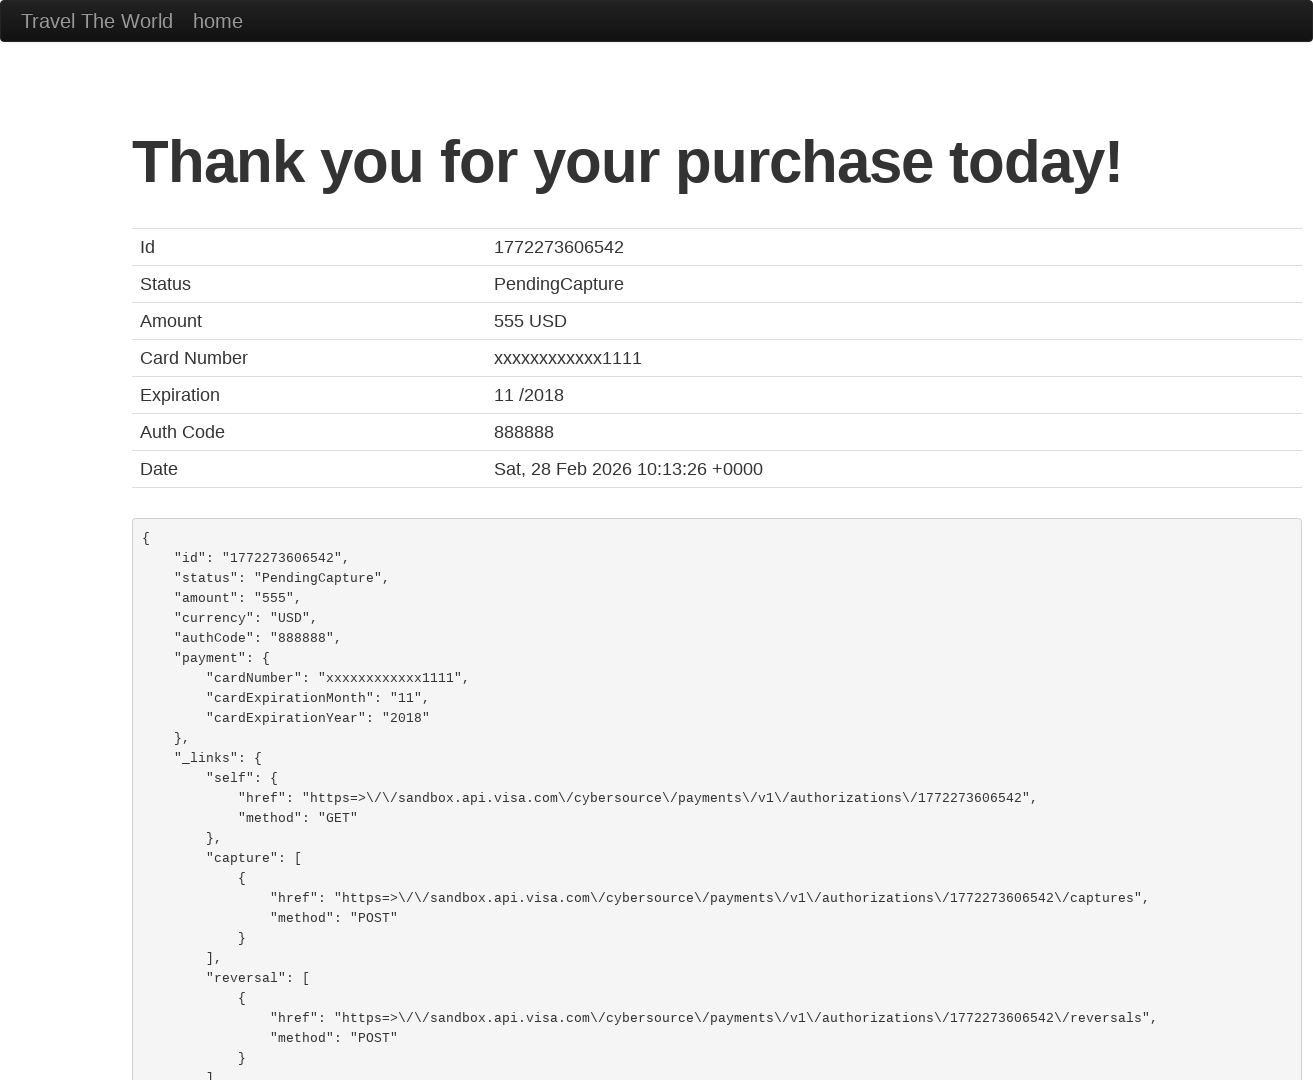

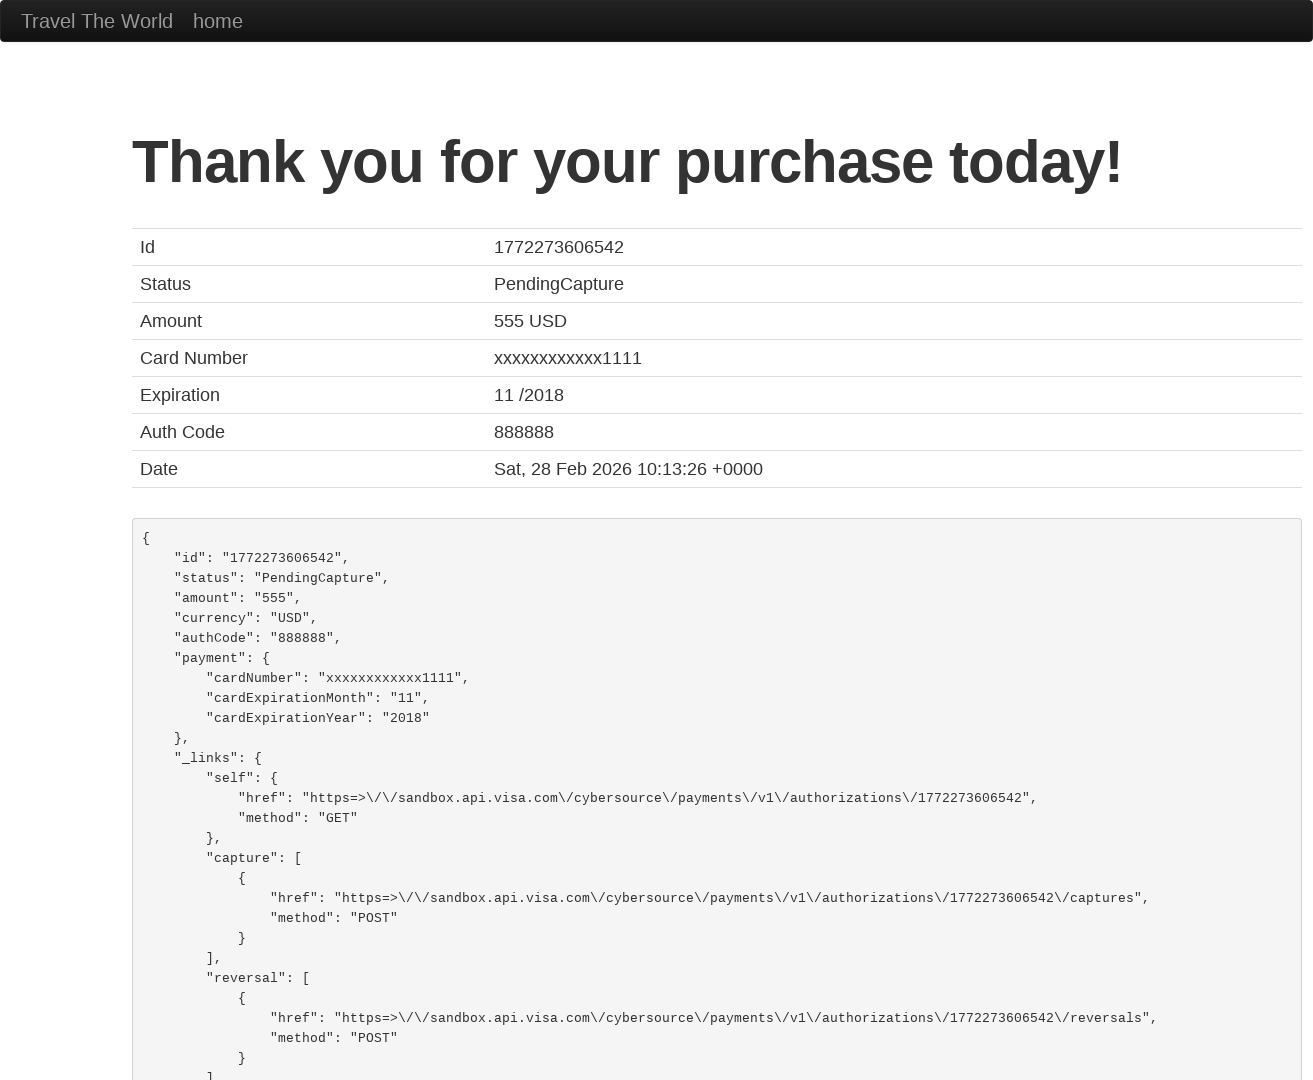